Navigates through a weather website's past weather data by clicking the next day button multiple times, testing the day navigation functionality on a historical weather page.

Starting URL: https://www.tiempo3.com/north-america/mexico/baja-california/mexicali?page=past-weather#day=01&month=1

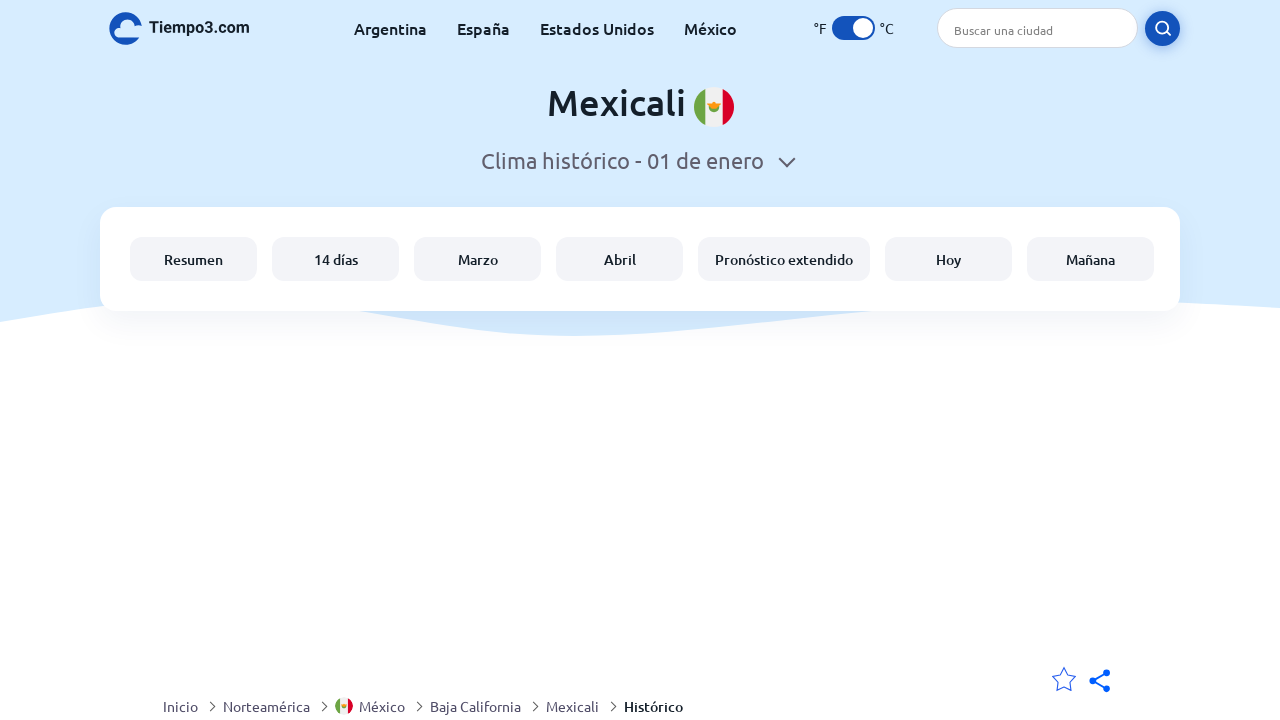

Waited for page to reach networkidle state
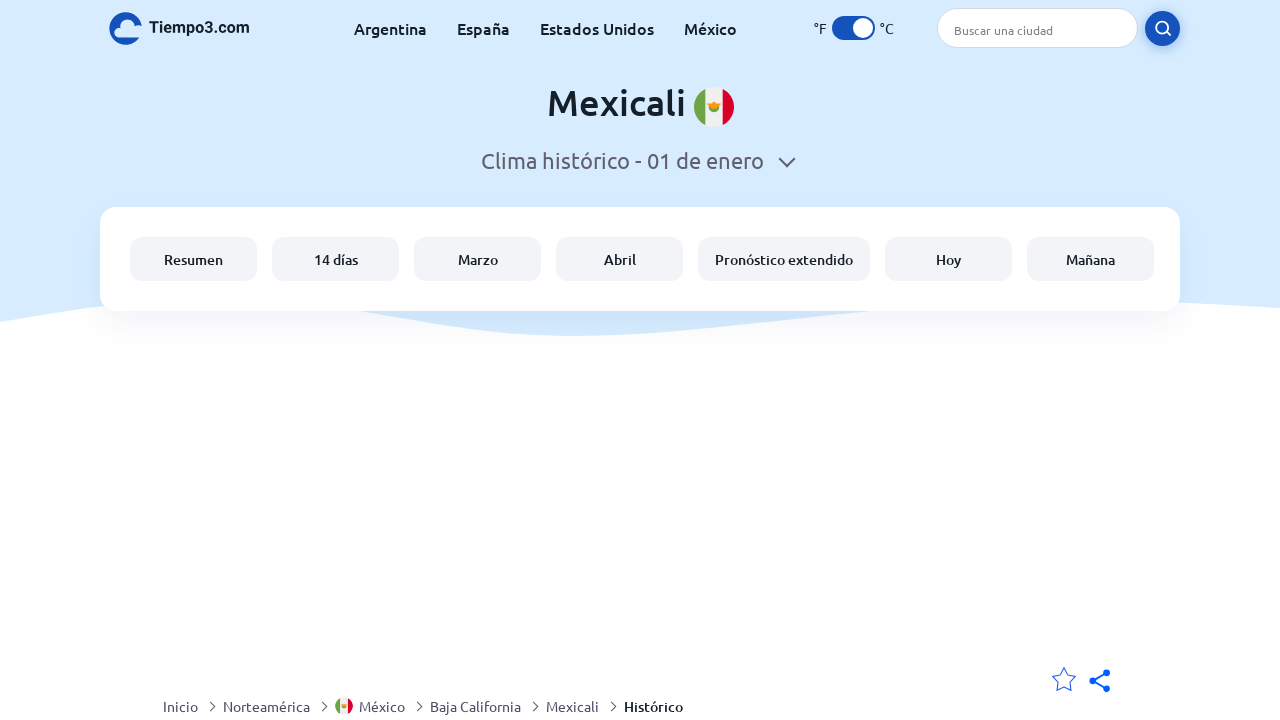

Weather table loaded and visible
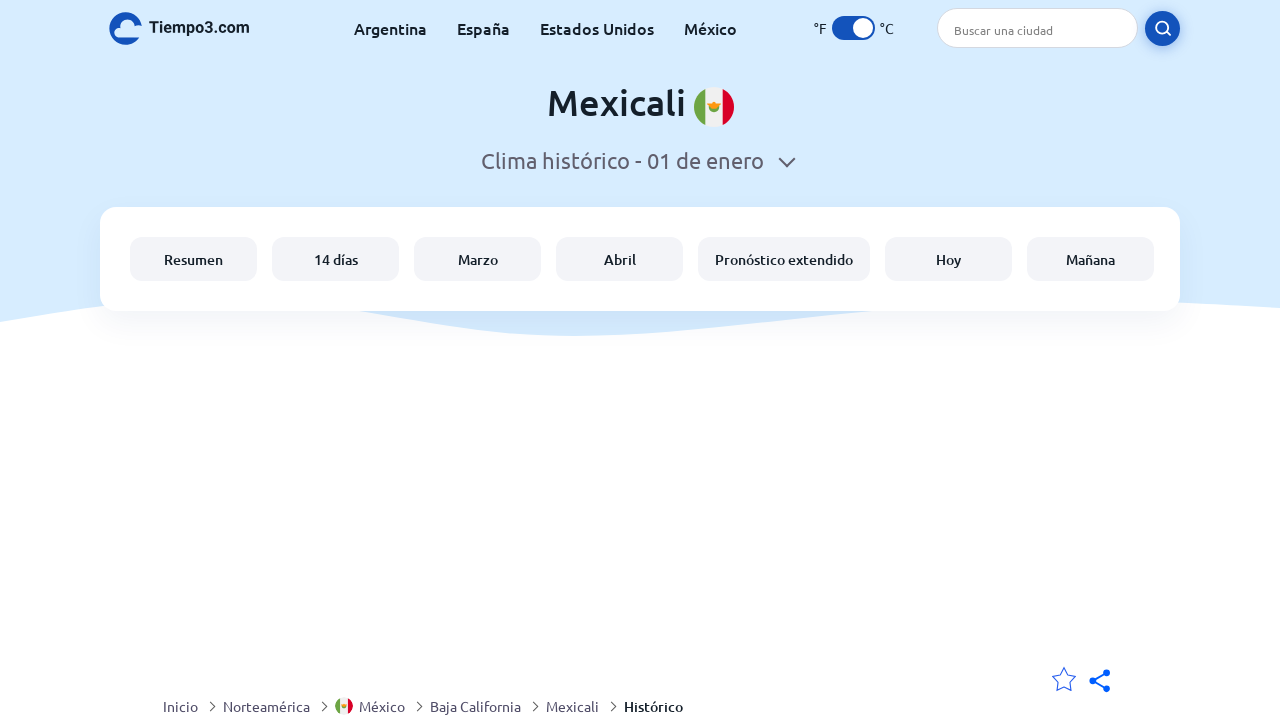

Next day button became visible (iteration 1)
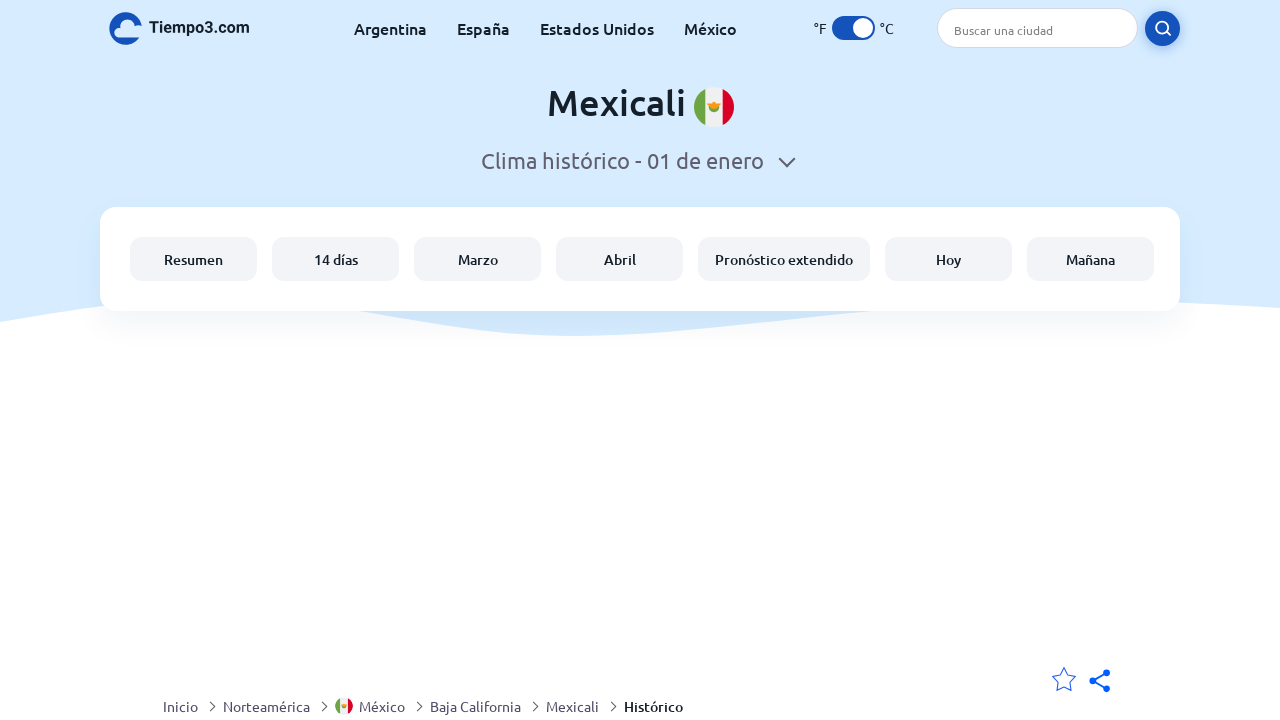

Clicked next day button to navigate to next day (iteration 1) at (1034, 360) on xpath=/html/body/div[5]/a[2]/button
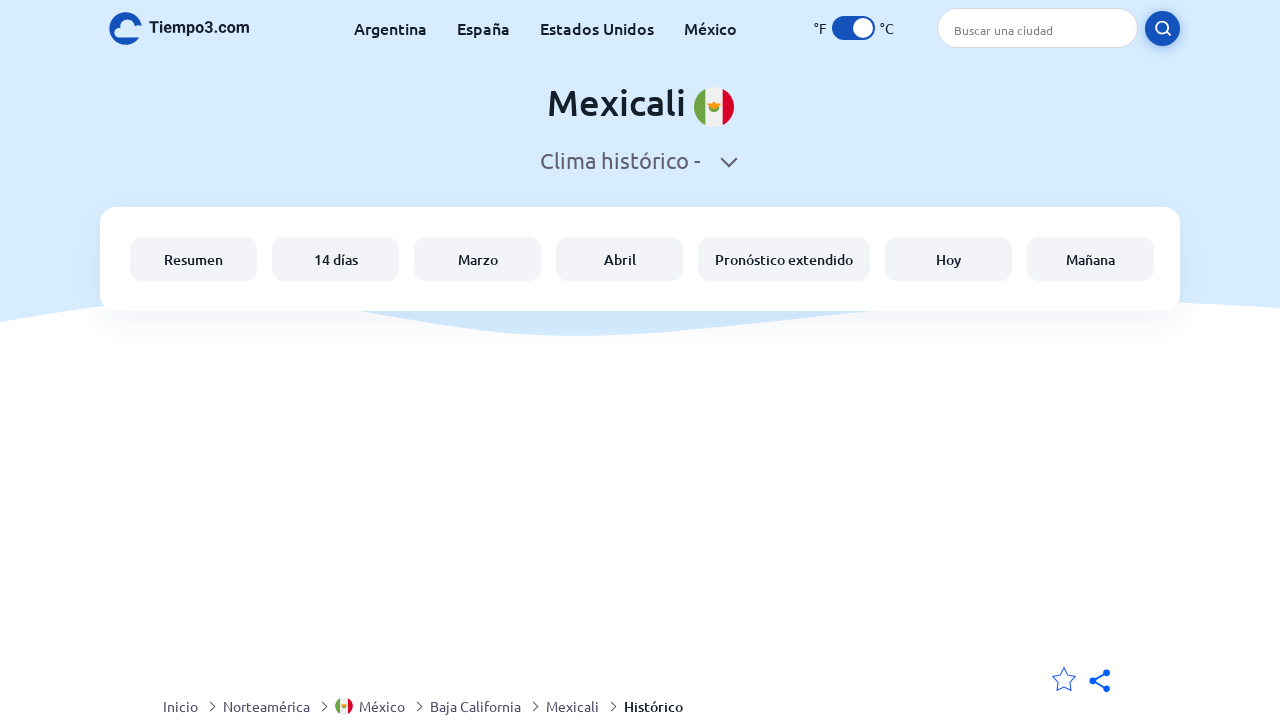

Waited for page update after day navigation (iteration 1)
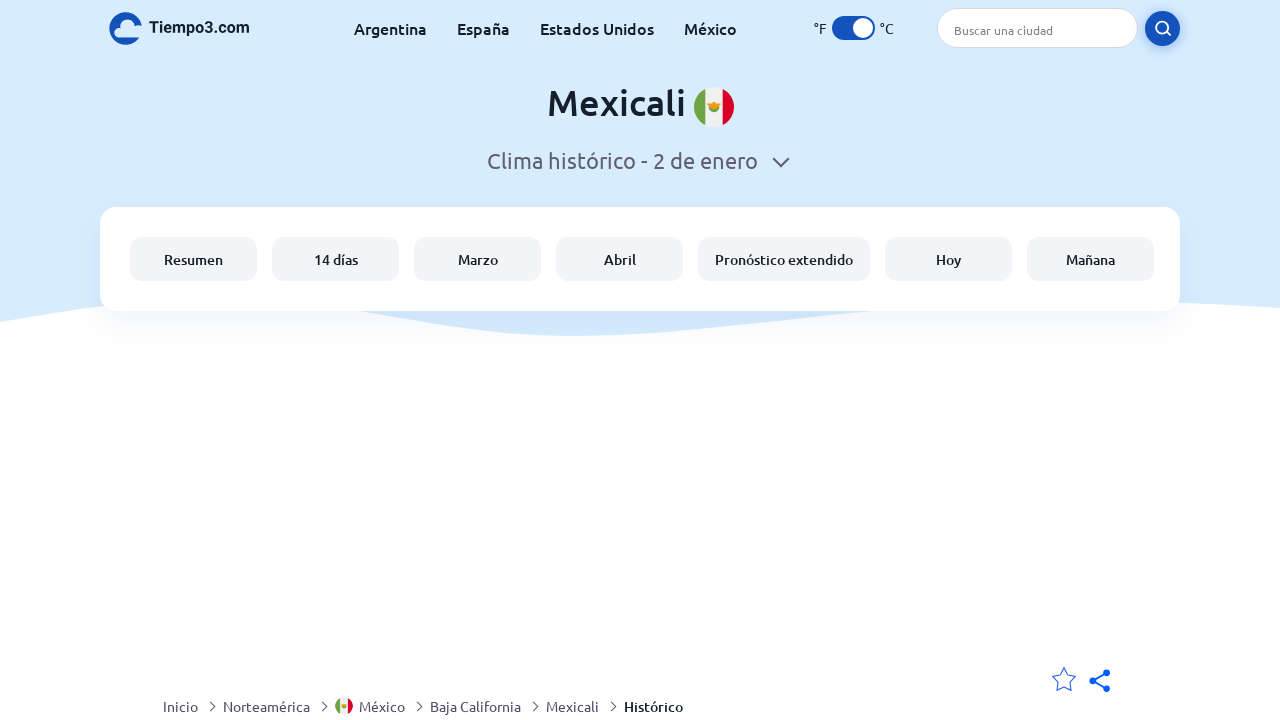

Weather table still present after navigation (iteration 1)
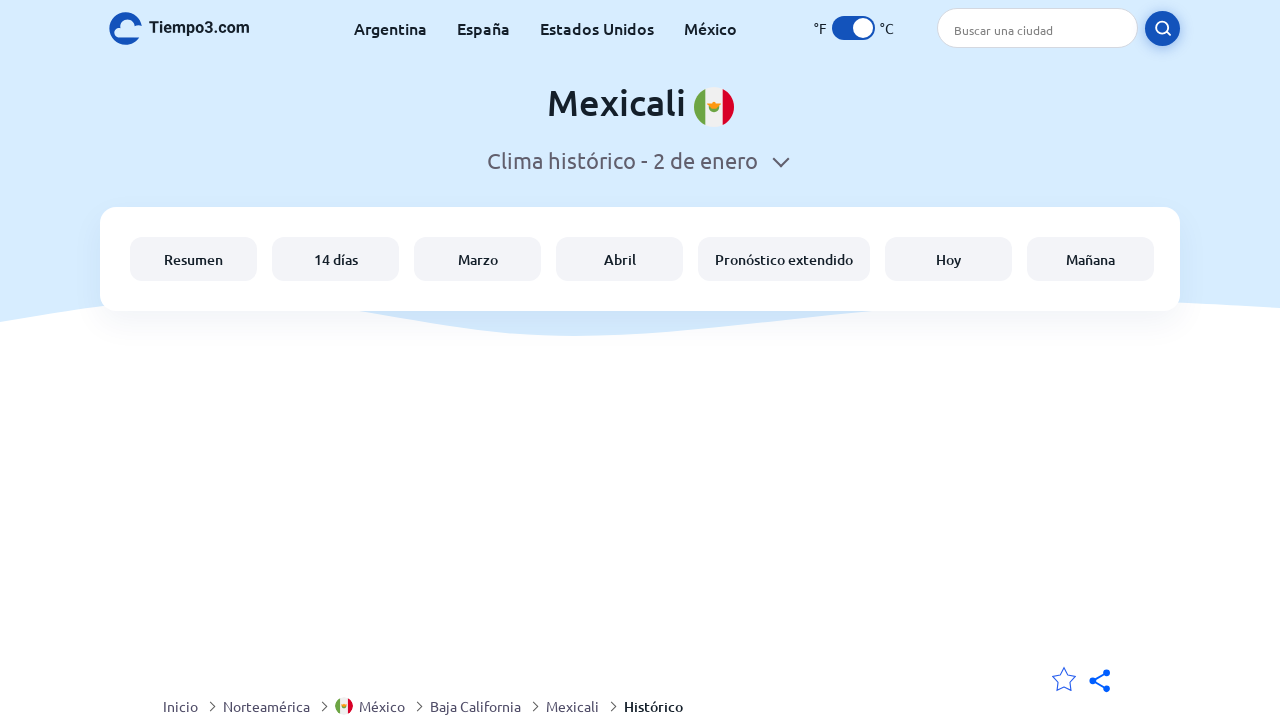

Next day button became visible (iteration 2)
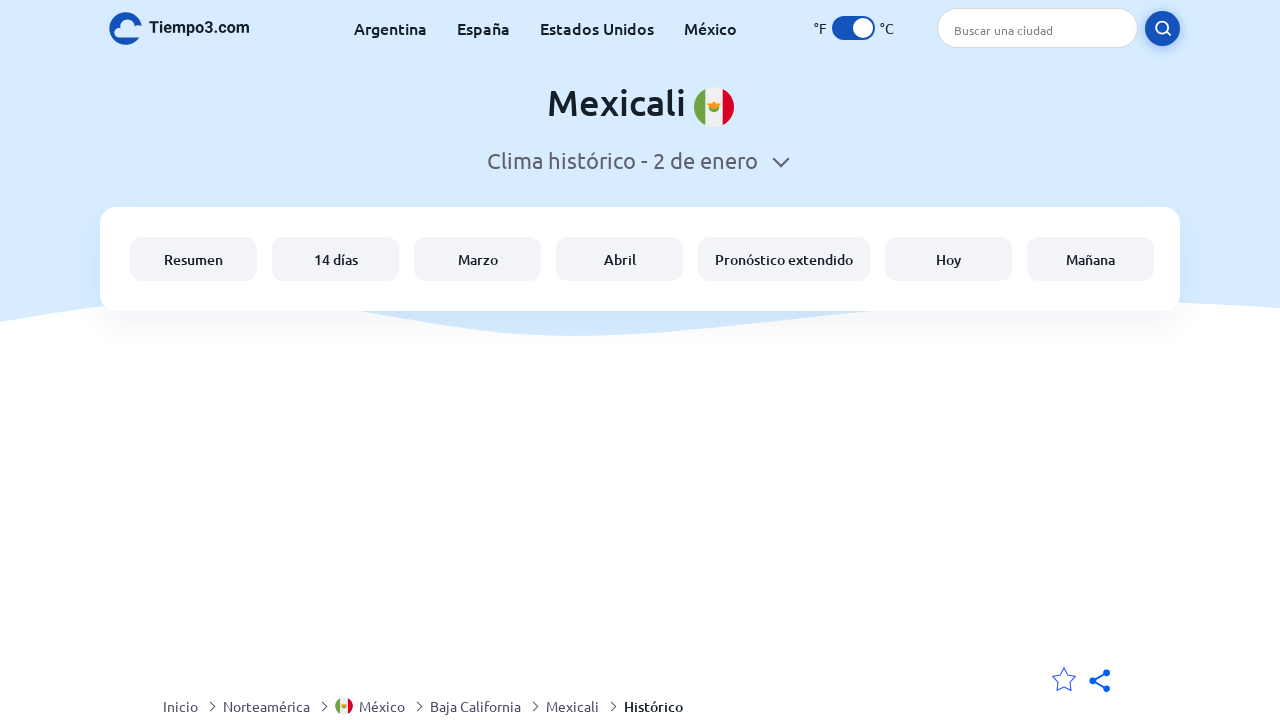

Clicked next day button to navigate to next day (iteration 2) at (1034, 360) on xpath=/html/body/div[5]/a[2]/button
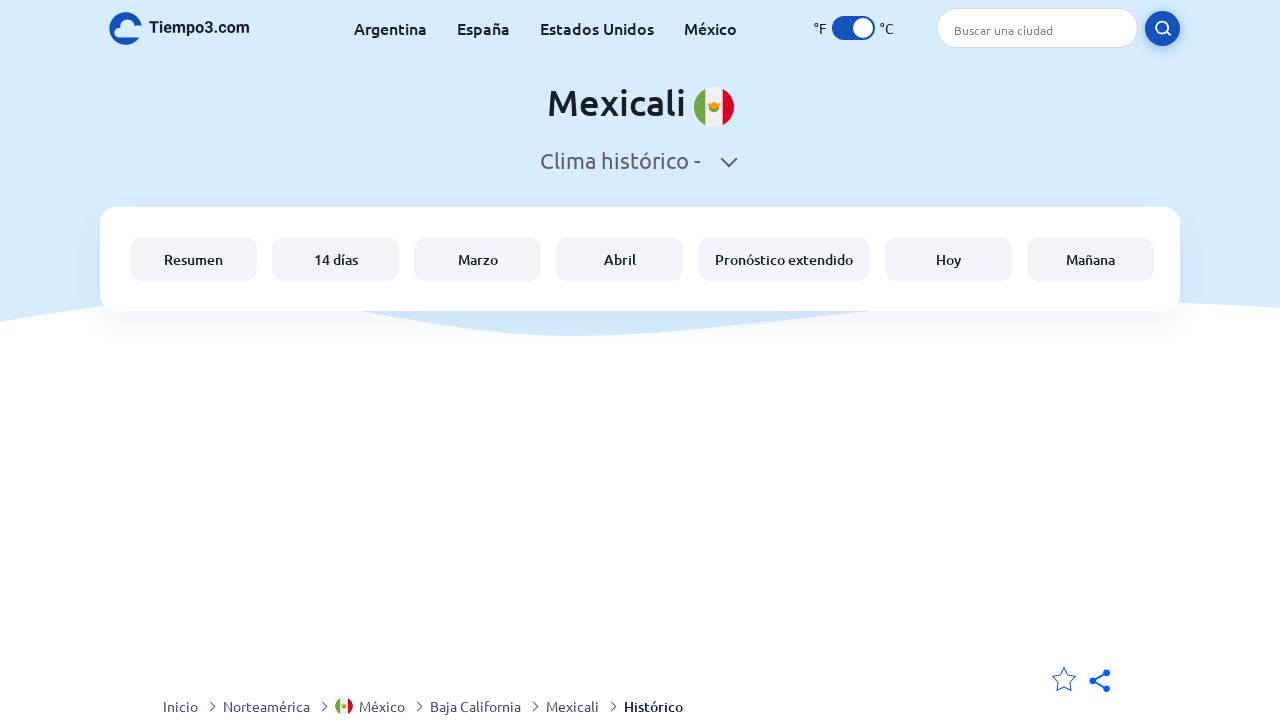

Waited for page update after day navigation (iteration 2)
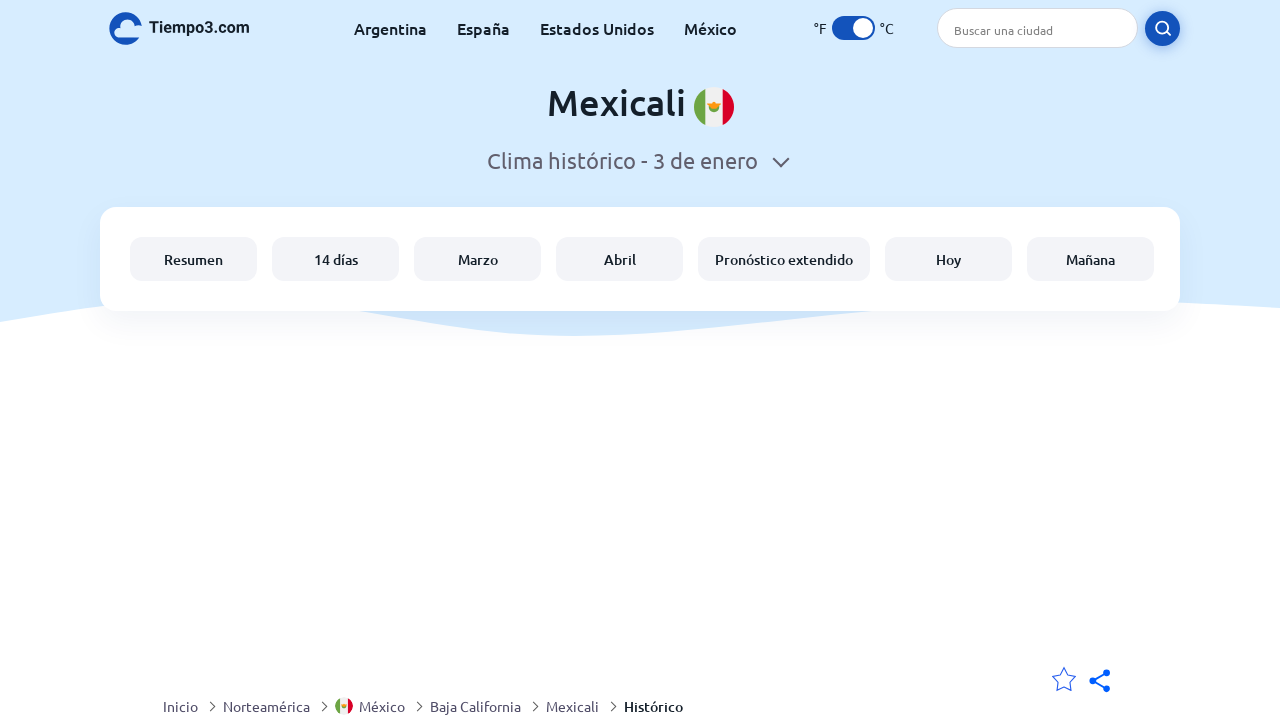

Weather table still present after navigation (iteration 2)
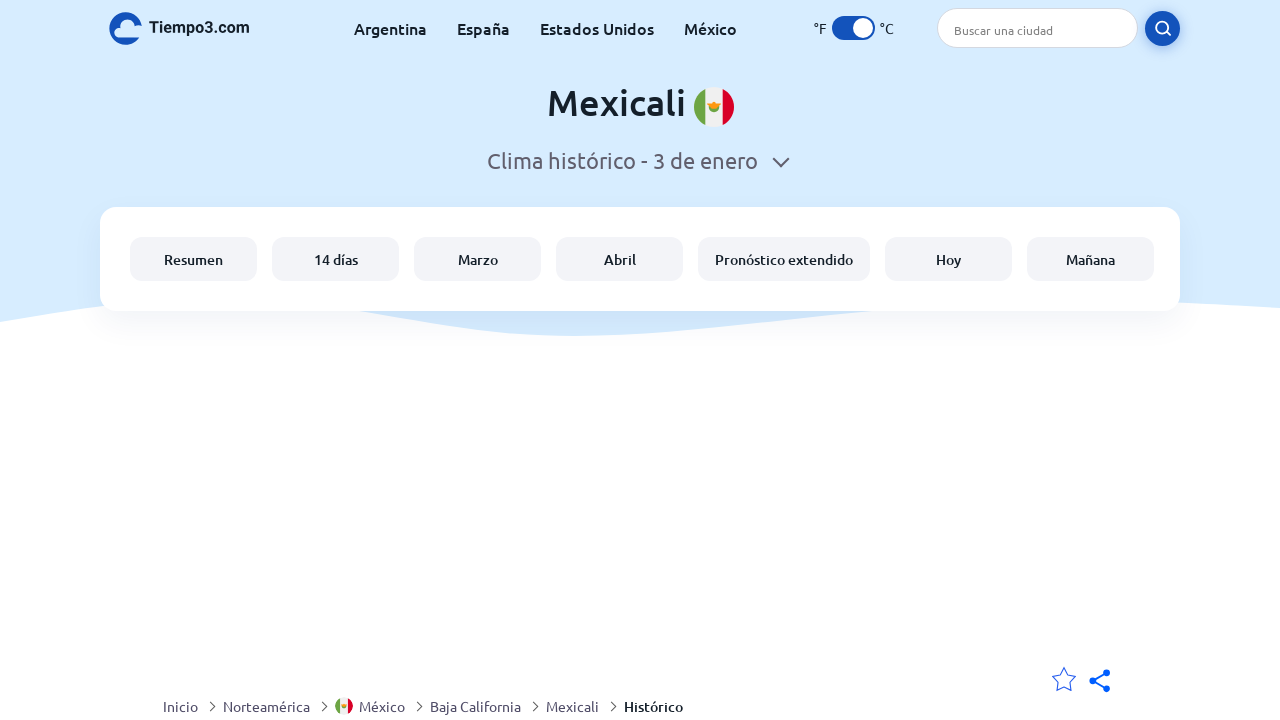

Next day button became visible (iteration 3)
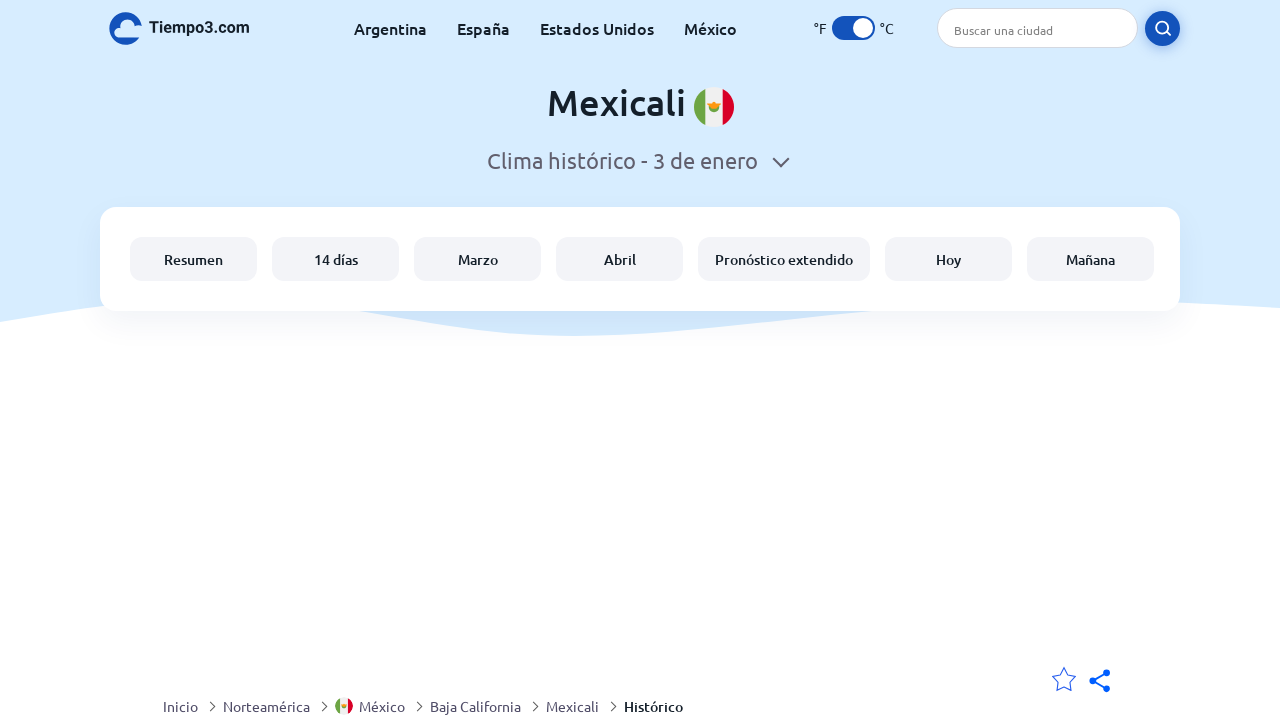

Clicked next day button to navigate to next day (iteration 3) at (1034, 360) on xpath=/html/body/div[5]/a[2]/button
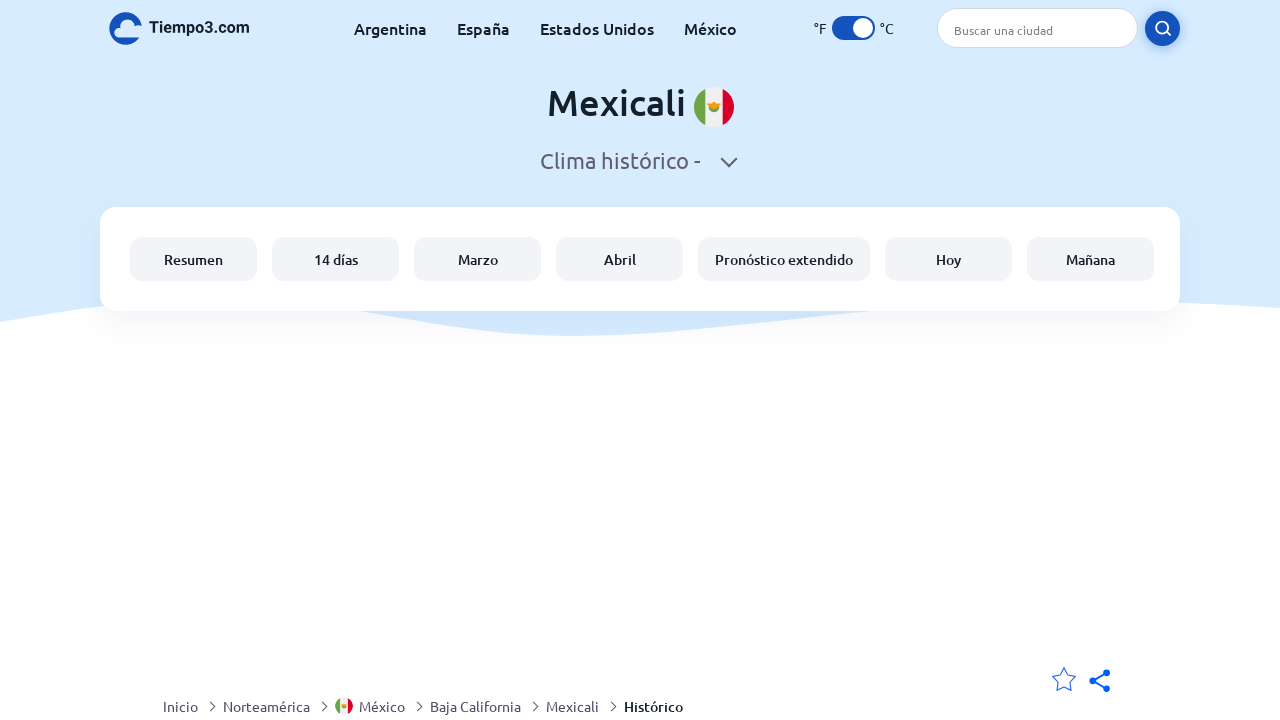

Waited for page update after day navigation (iteration 3)
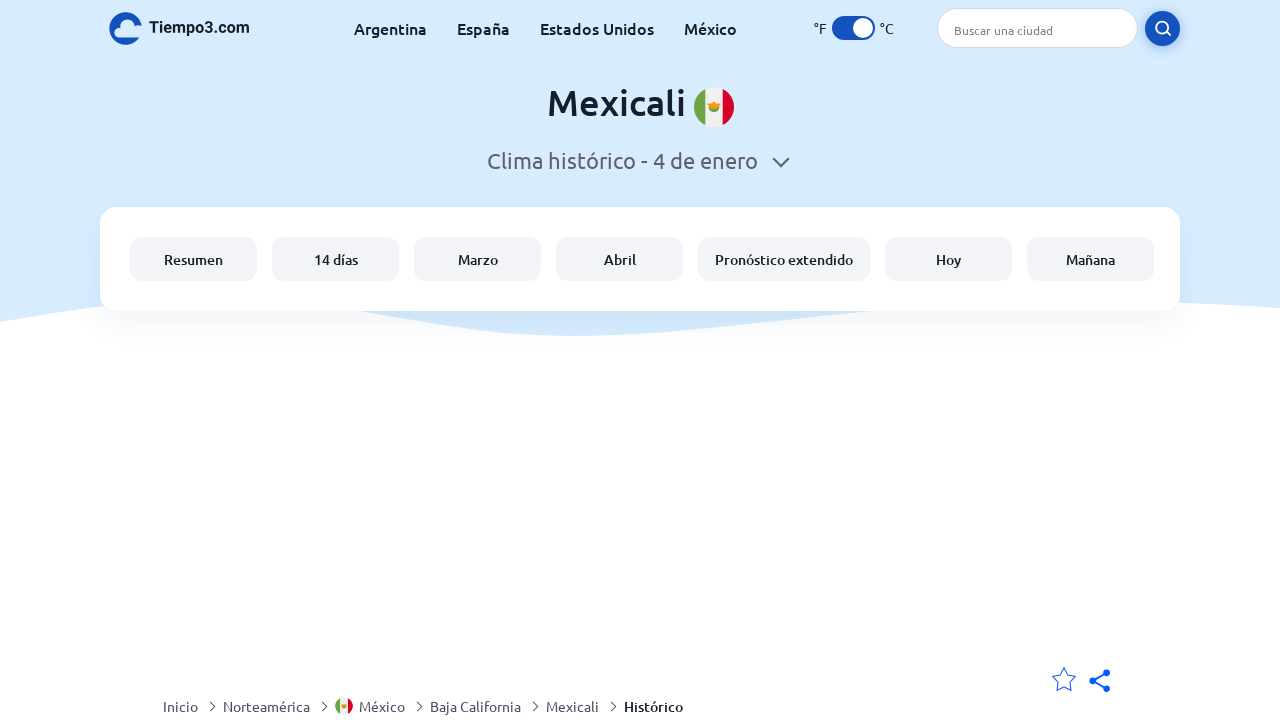

Weather table still present after navigation (iteration 3)
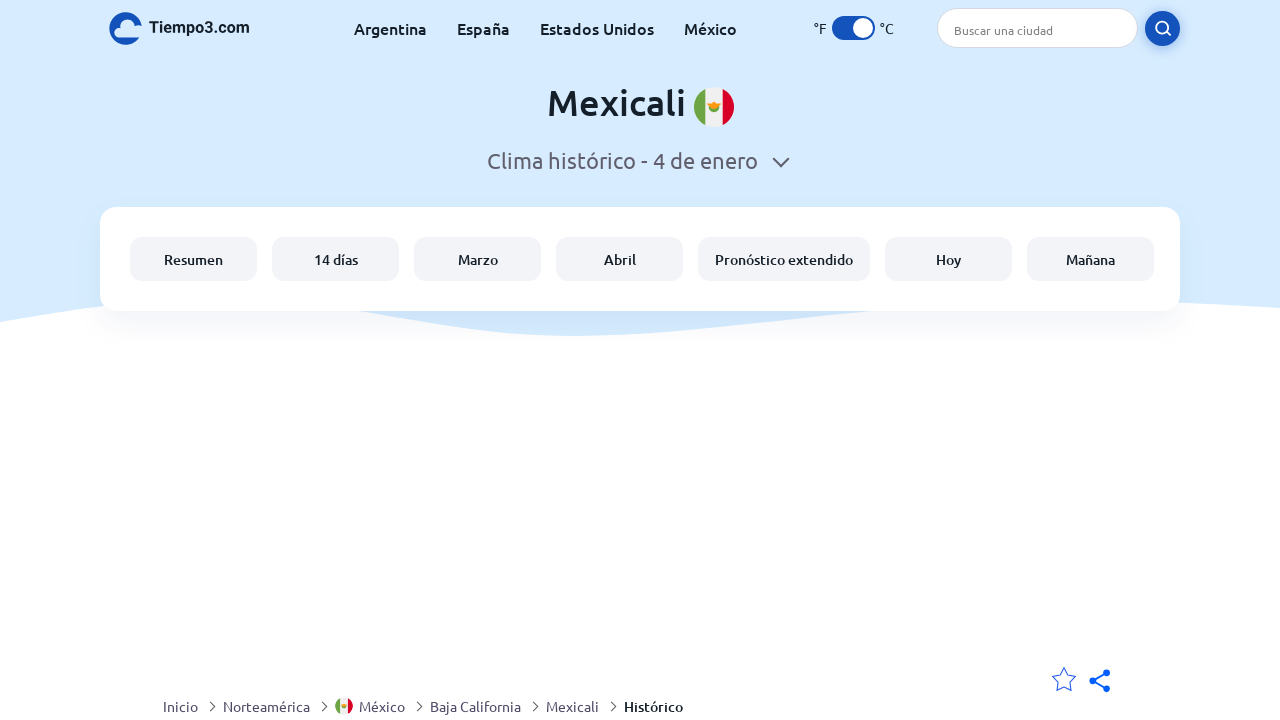

Next day button became visible (iteration 4)
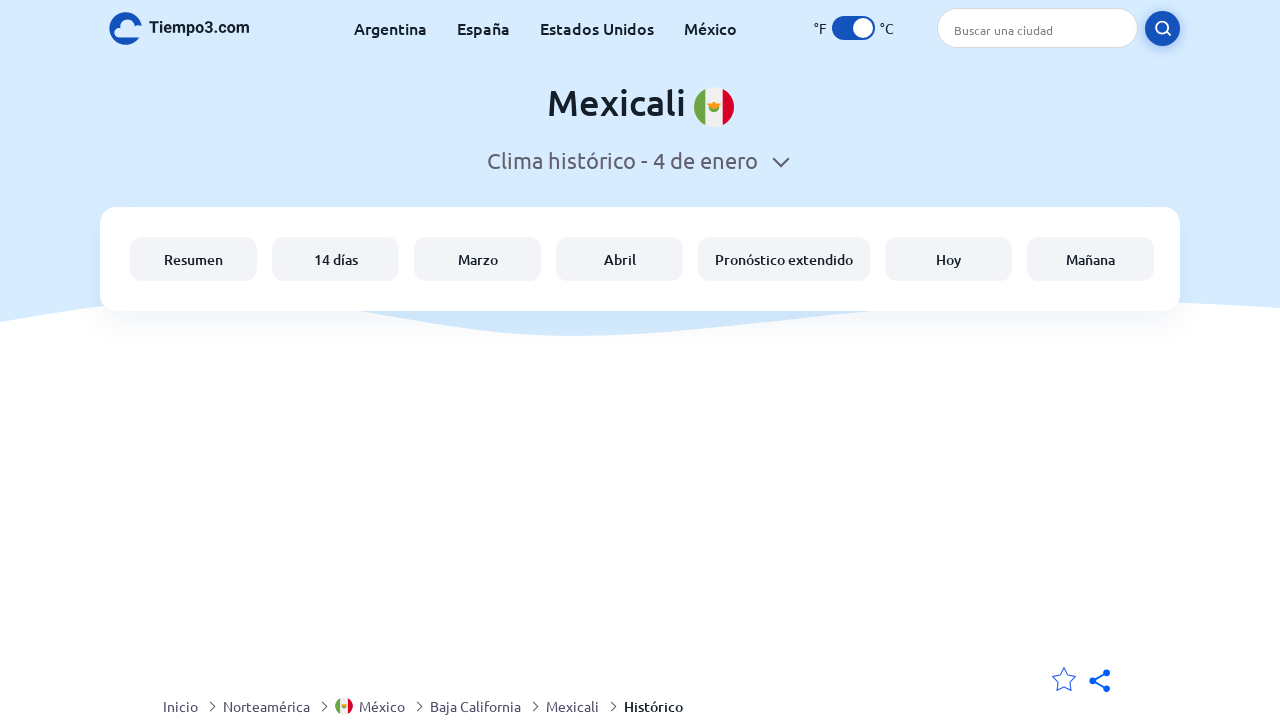

Clicked next day button to navigate to next day (iteration 4) at (1034, 360) on xpath=/html/body/div[5]/a[2]/button
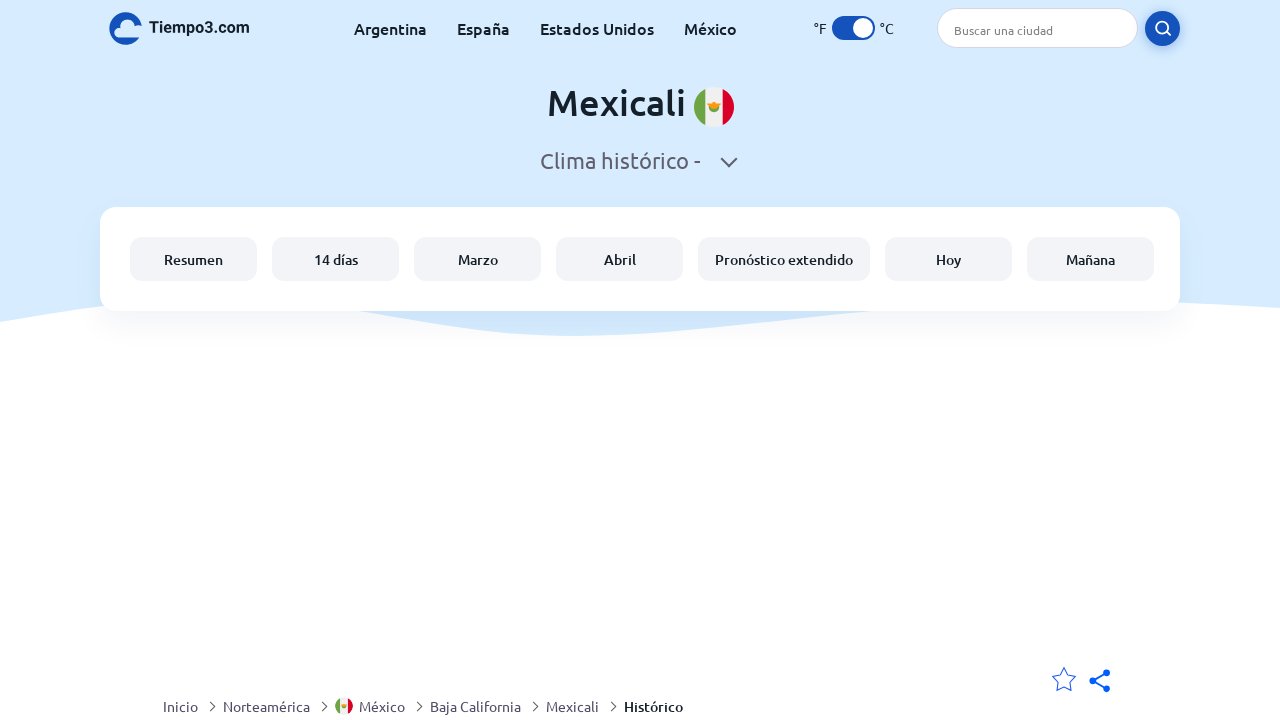

Waited for page update after day navigation (iteration 4)
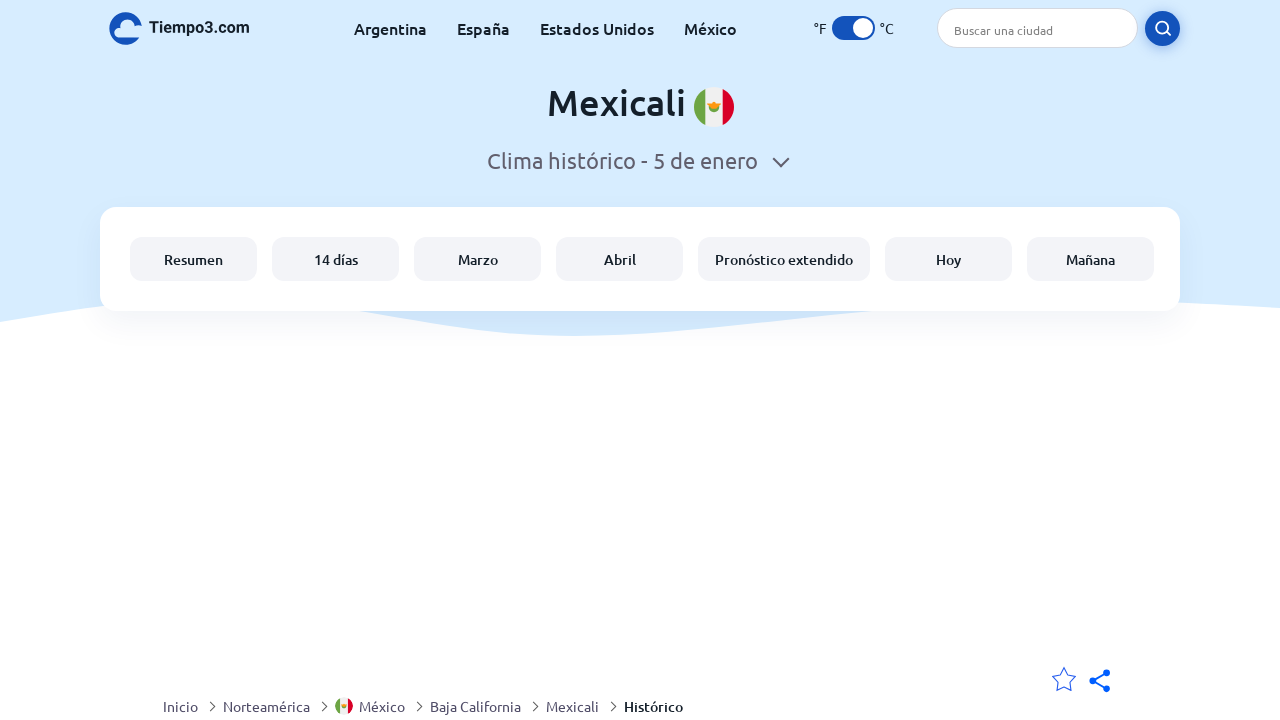

Weather table still present after navigation (iteration 4)
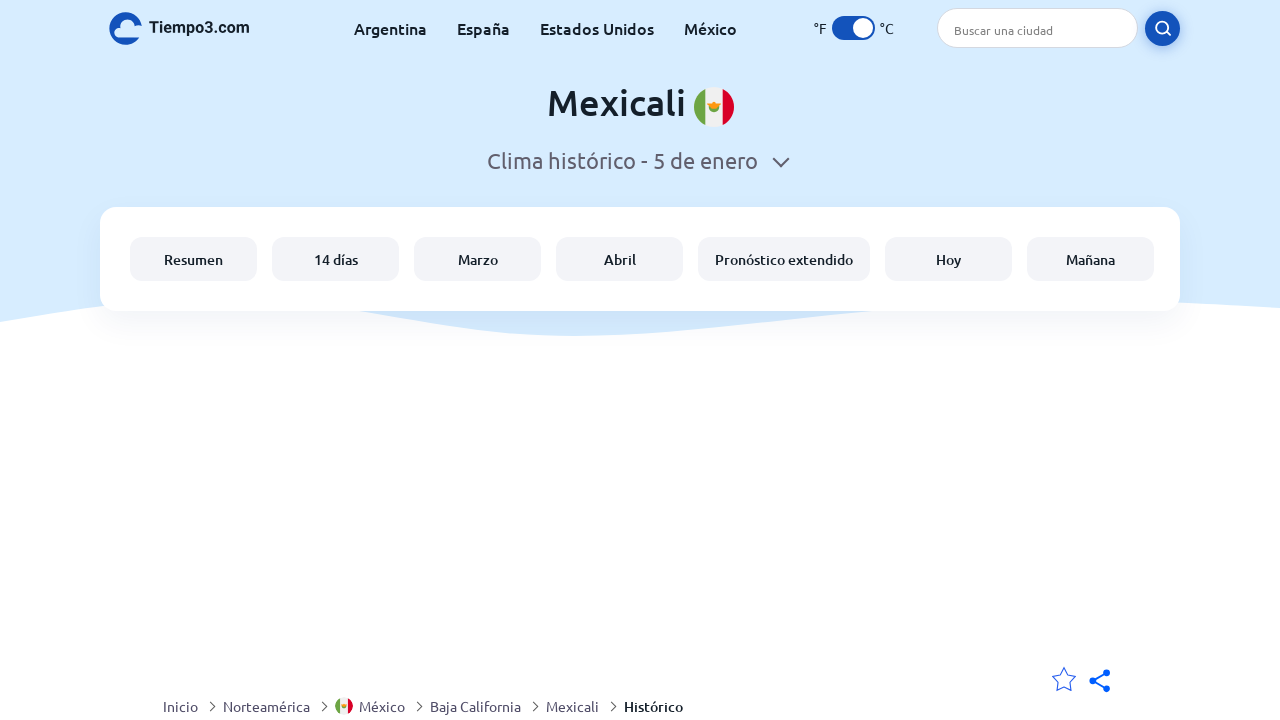

Next day button became visible (iteration 5)
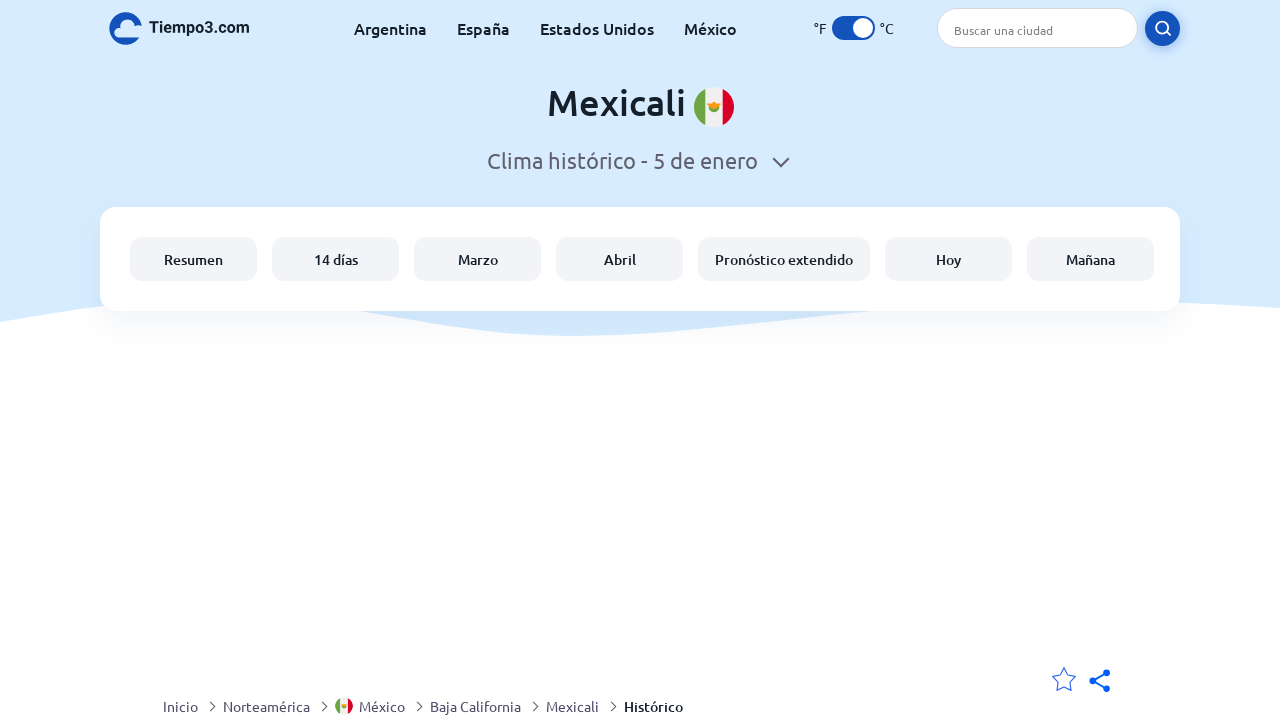

Clicked next day button to navigate to next day (iteration 5) at (1034, 360) on xpath=/html/body/div[5]/a[2]/button
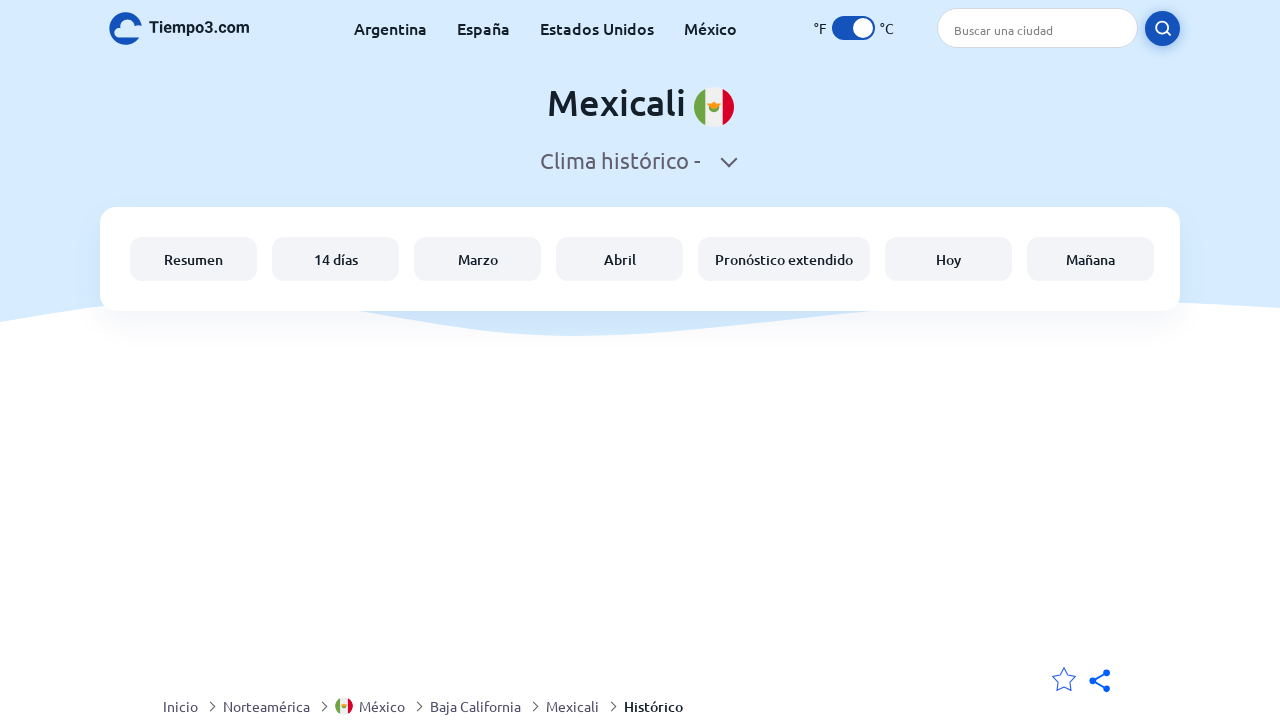

Waited for page update after day navigation (iteration 5)
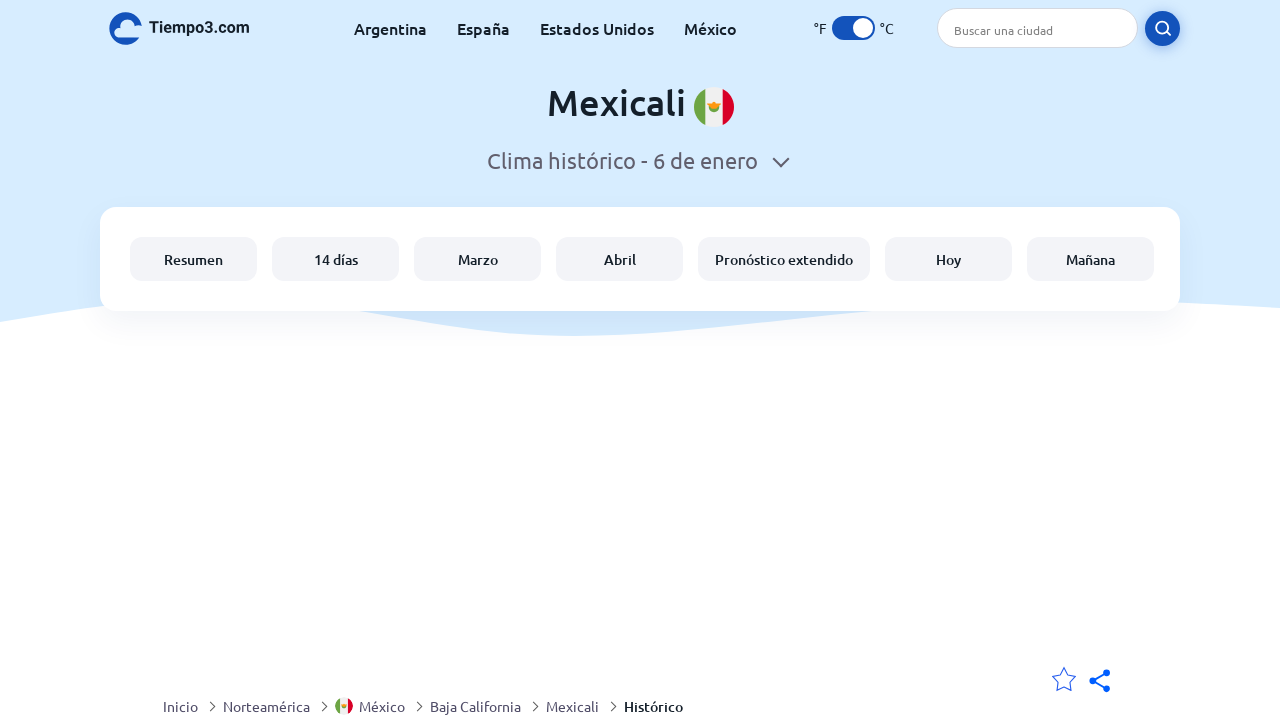

Weather table still present after navigation (iteration 5)
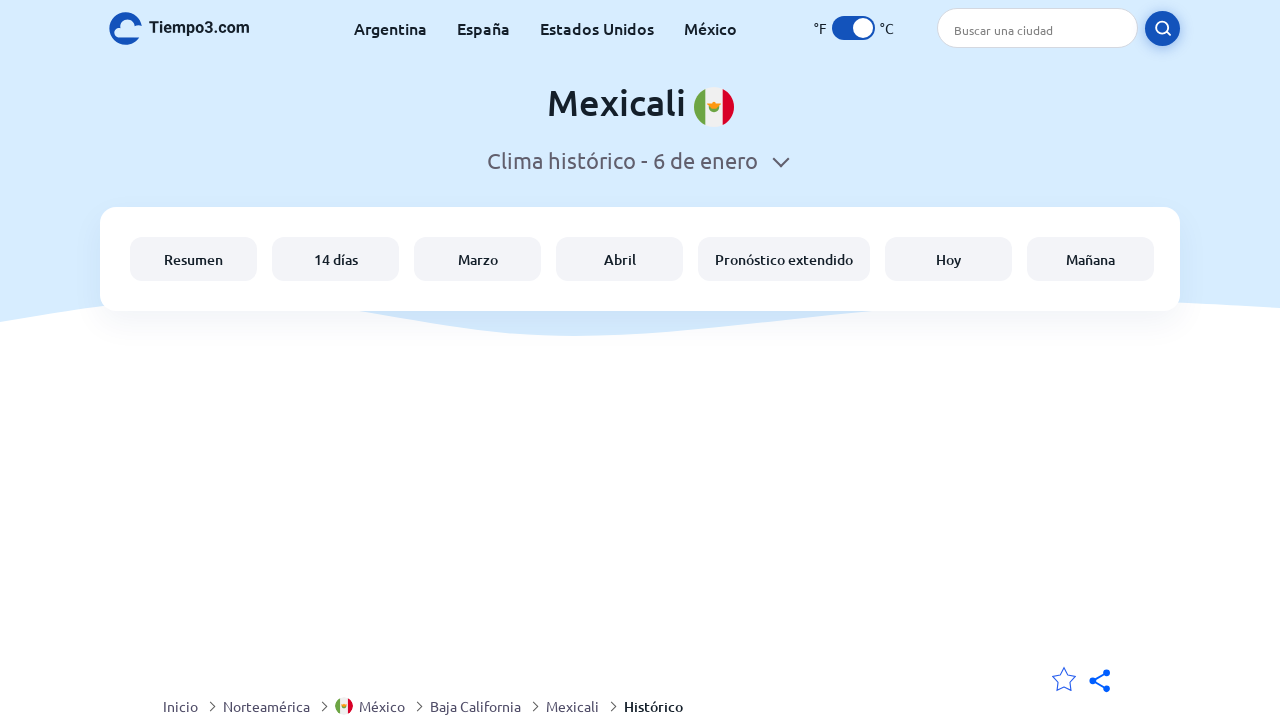

Next day button became visible (iteration 6)
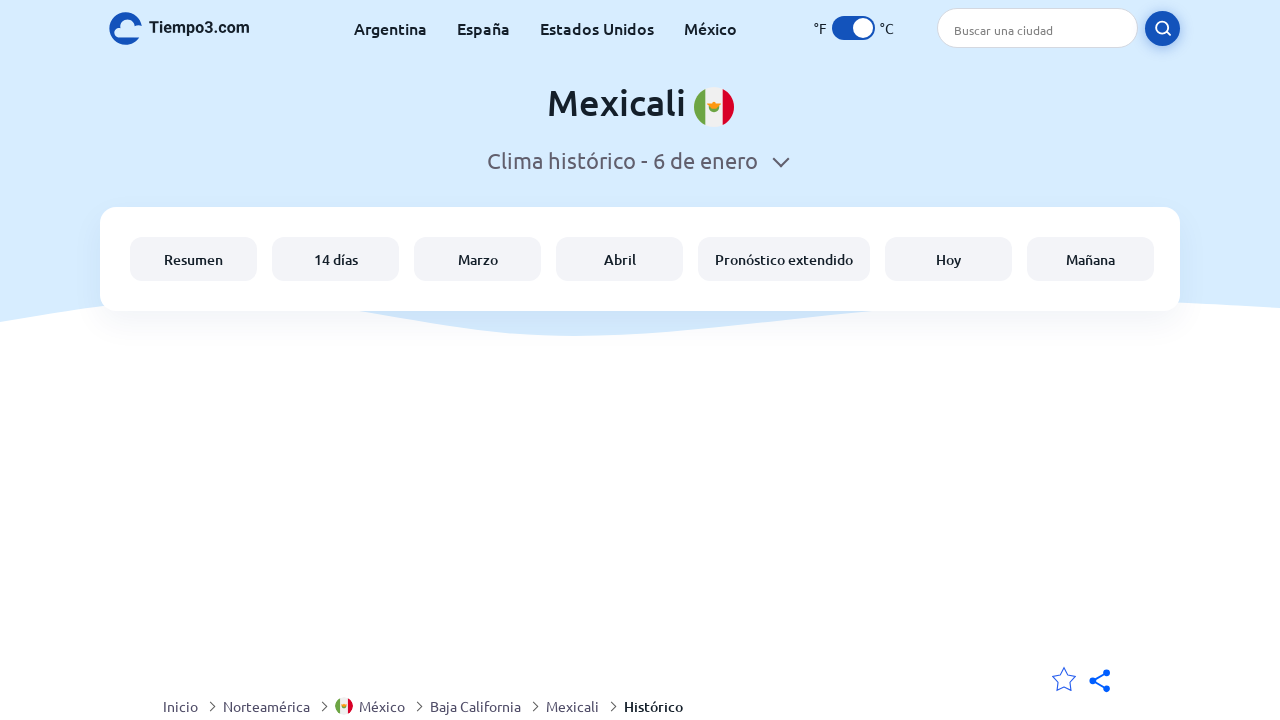

Clicked next day button to navigate to next day (iteration 6) at (1034, 360) on xpath=/html/body/div[5]/a[2]/button
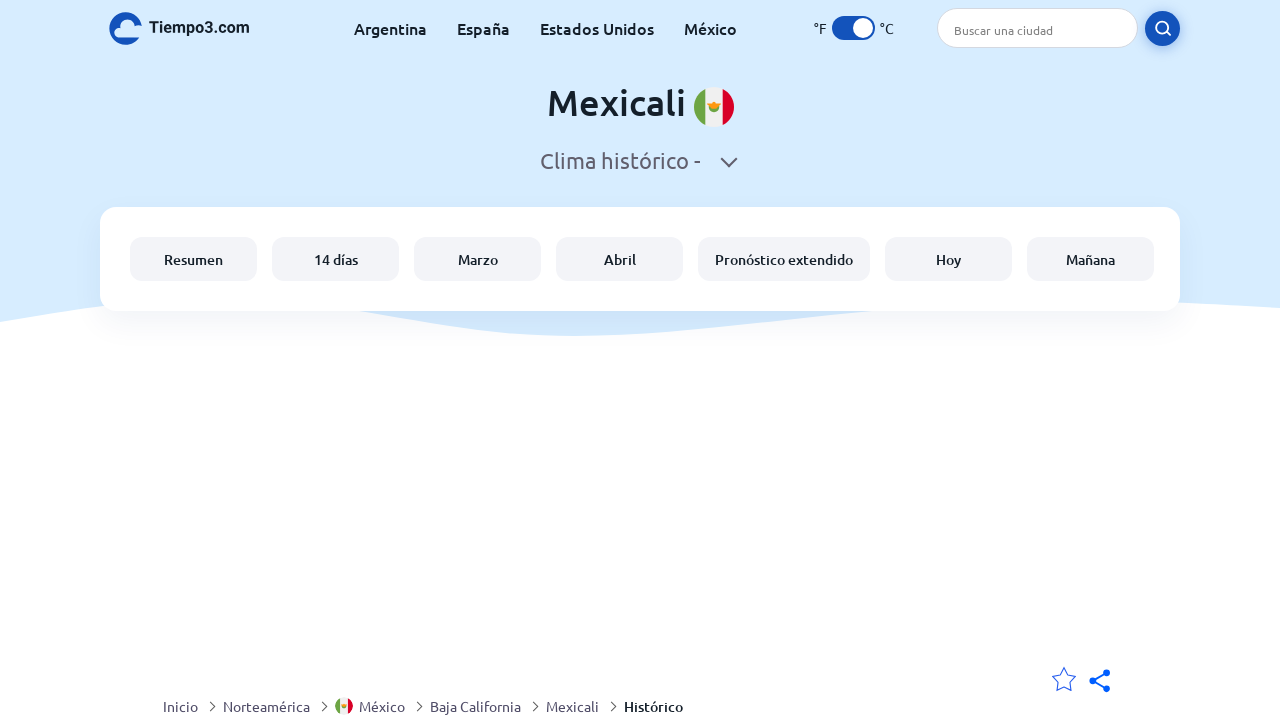

Waited for page update after day navigation (iteration 6)
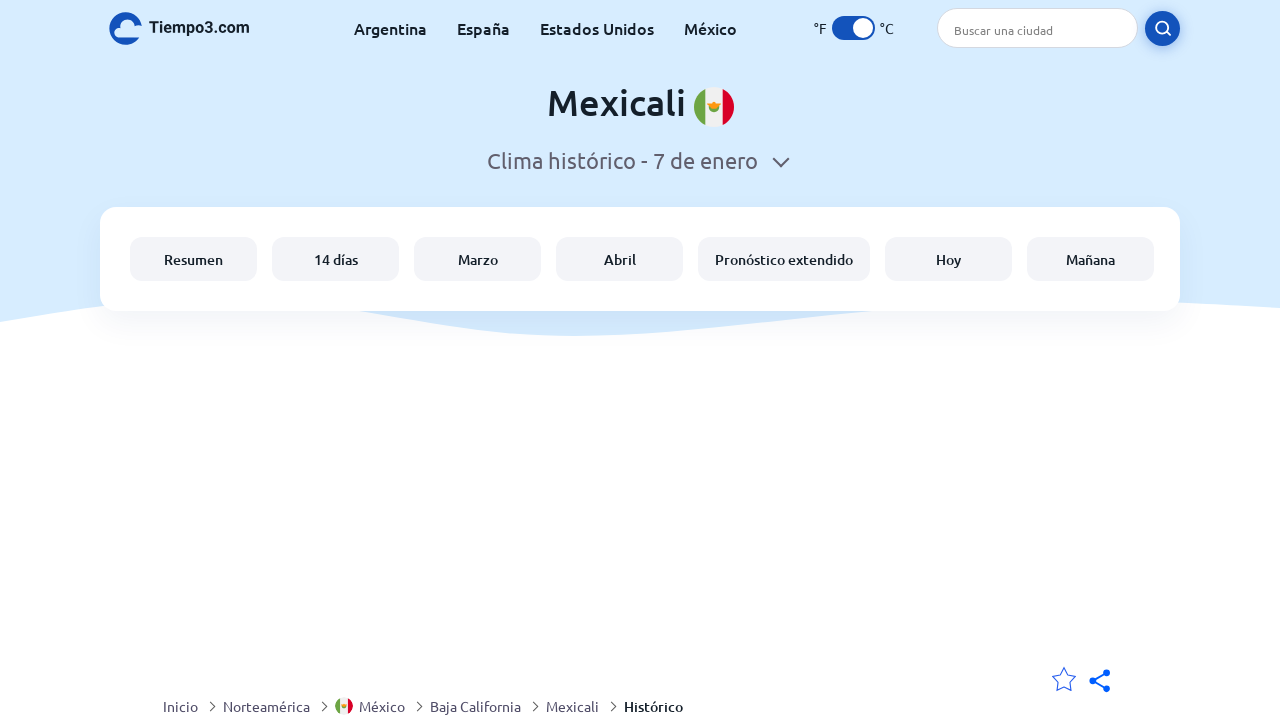

Weather table still present after navigation (iteration 6)
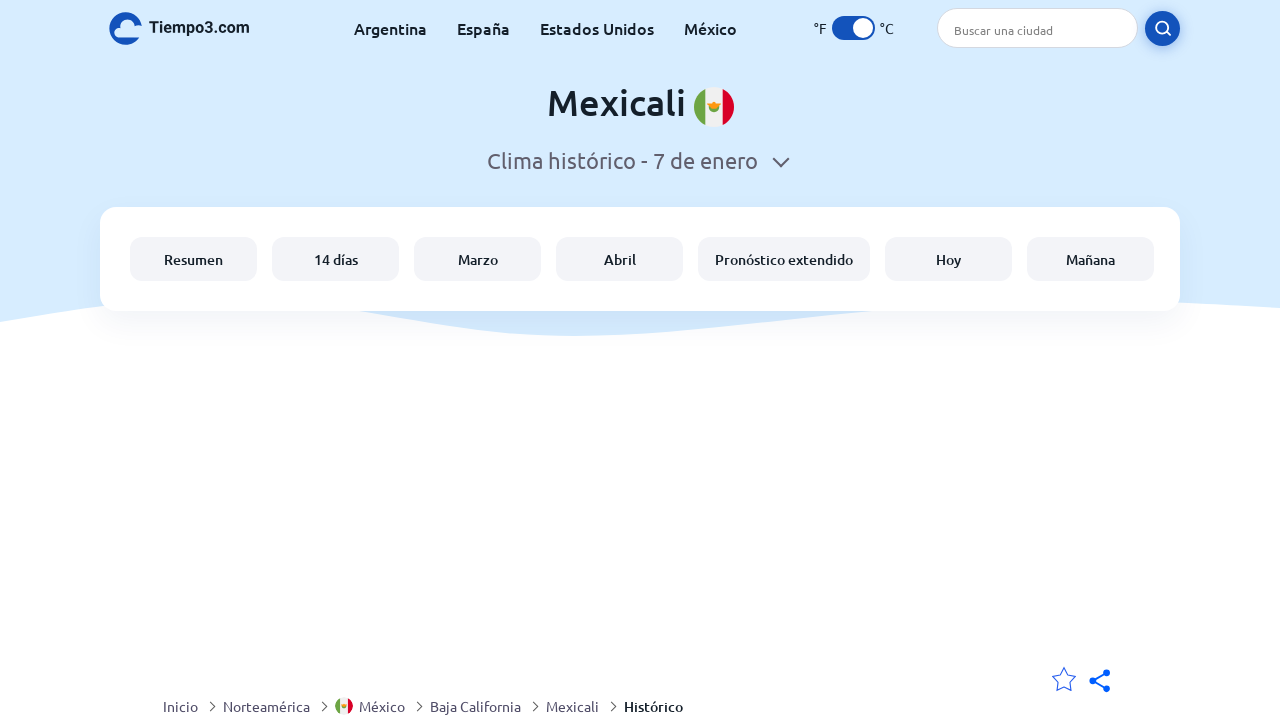

Next day button became visible (iteration 7)
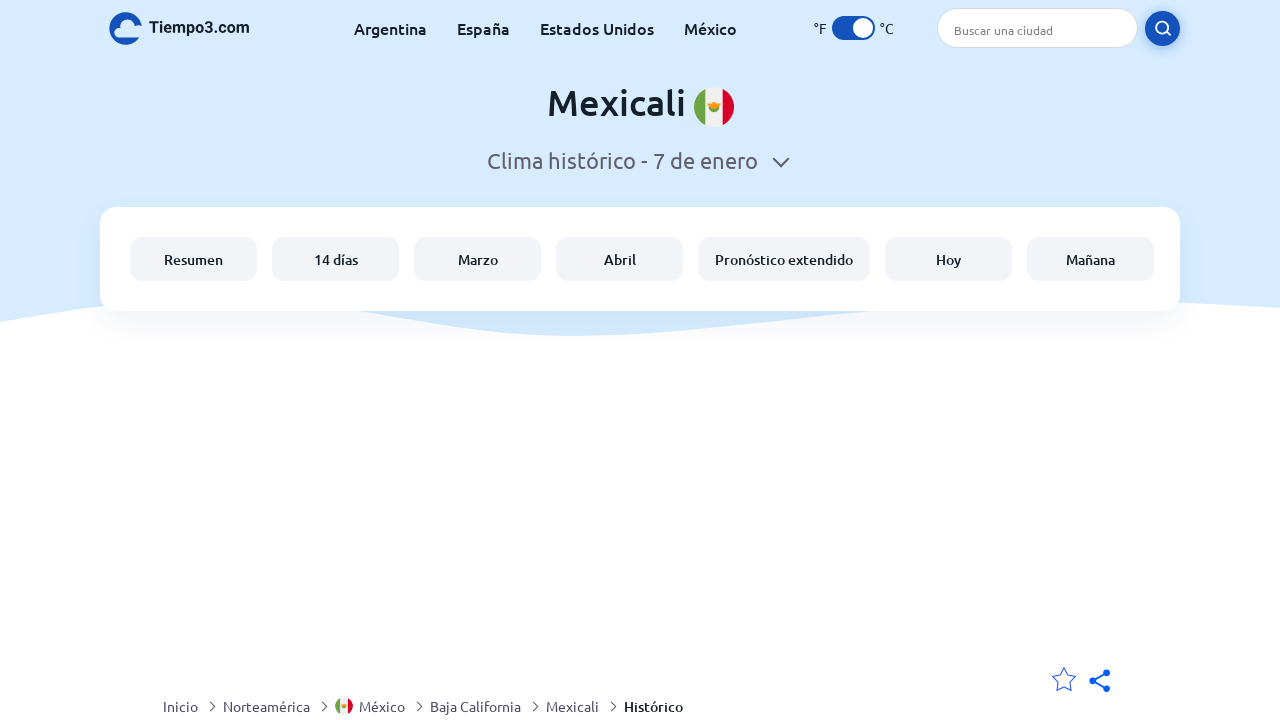

Clicked next day button to navigate to next day (iteration 7) at (1034, 360) on xpath=/html/body/div[5]/a[2]/button
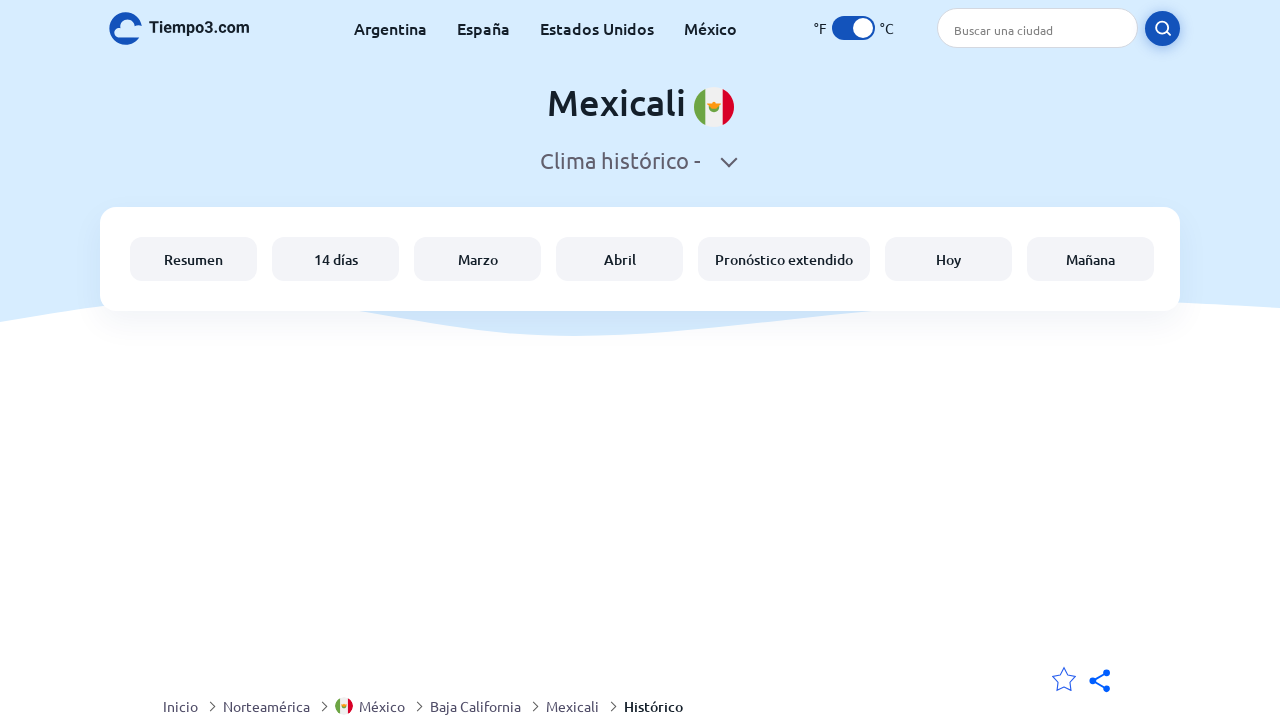

Waited for page update after day navigation (iteration 7)
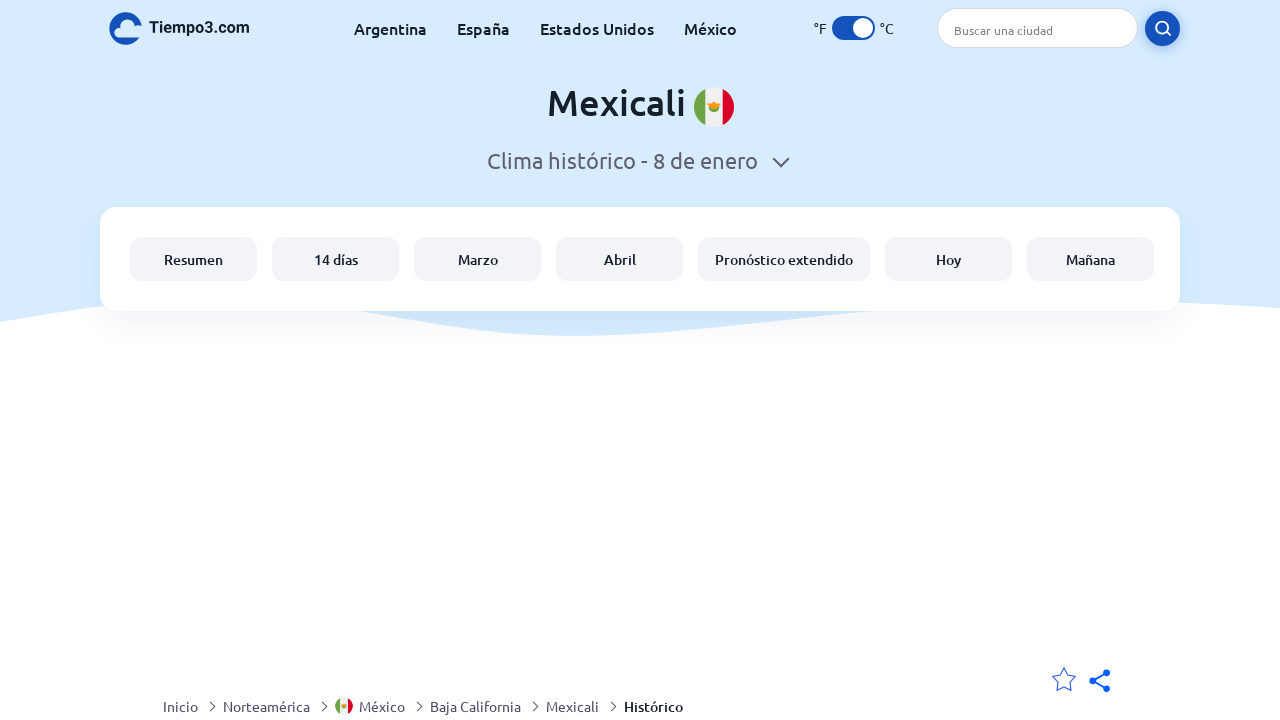

Weather table still present after navigation (iteration 7)
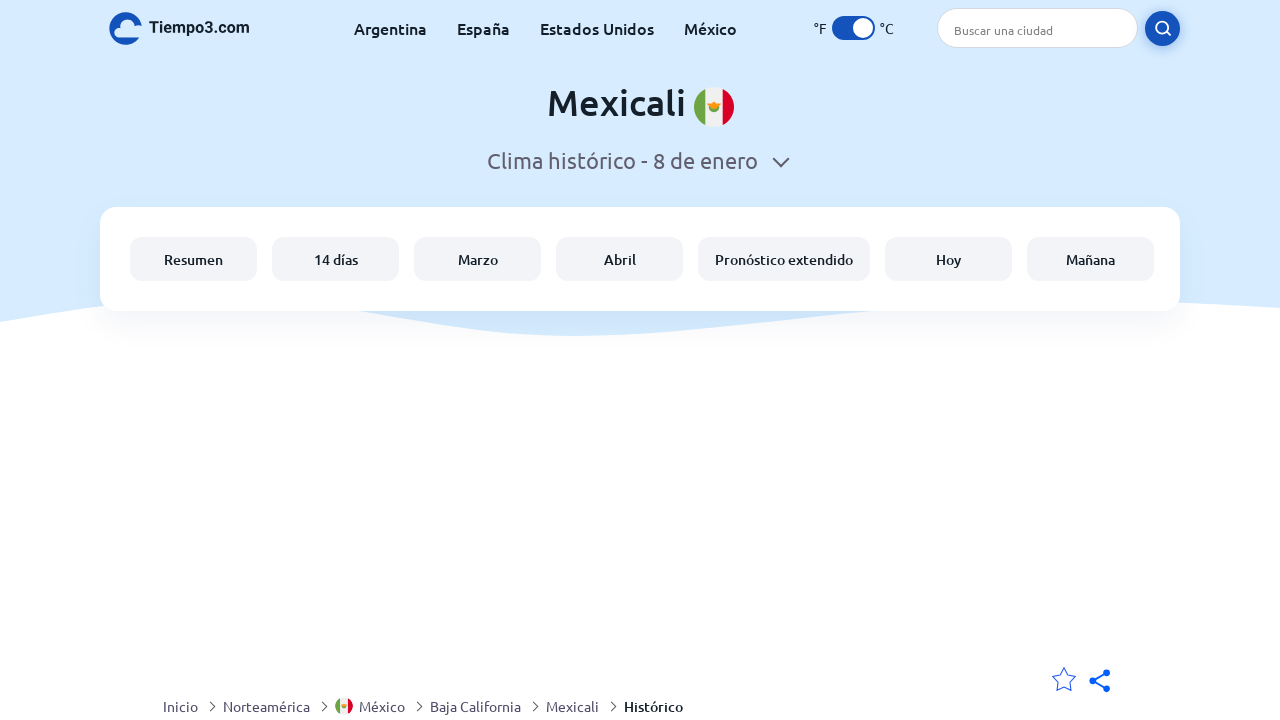

Next day button became visible (iteration 8)
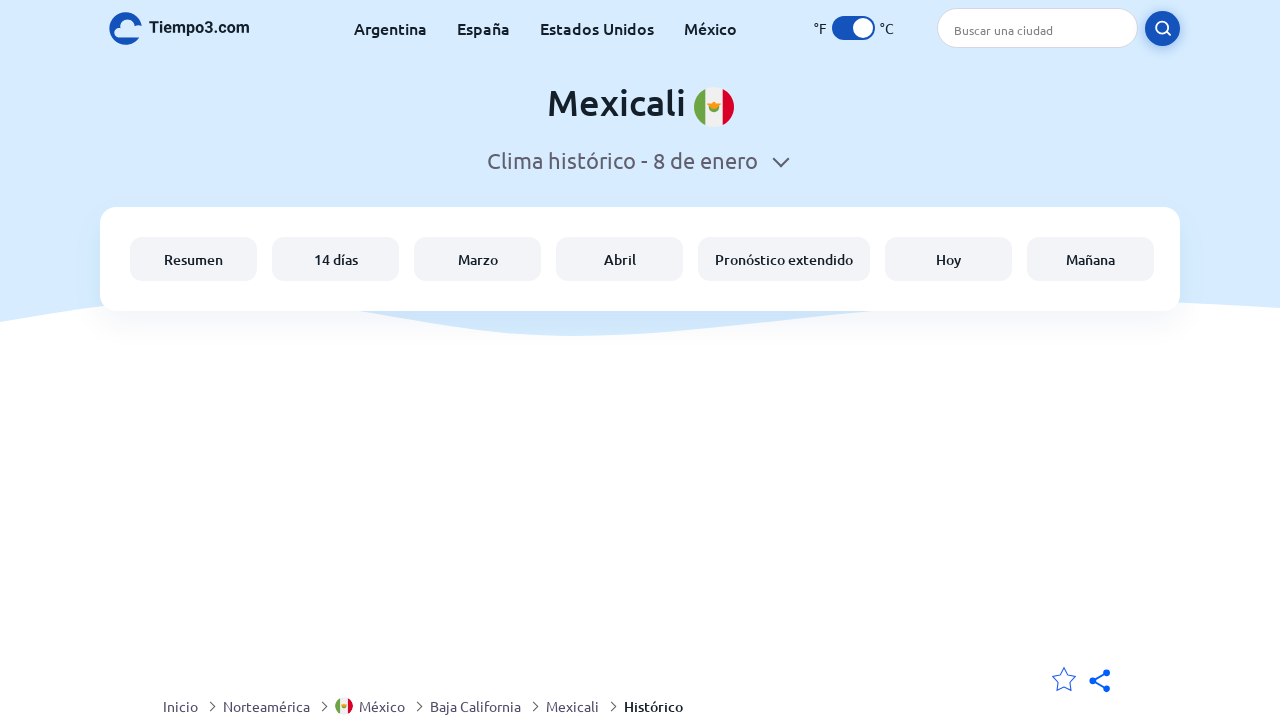

Clicked next day button to navigate to next day (iteration 8) at (1034, 360) on xpath=/html/body/div[5]/a[2]/button
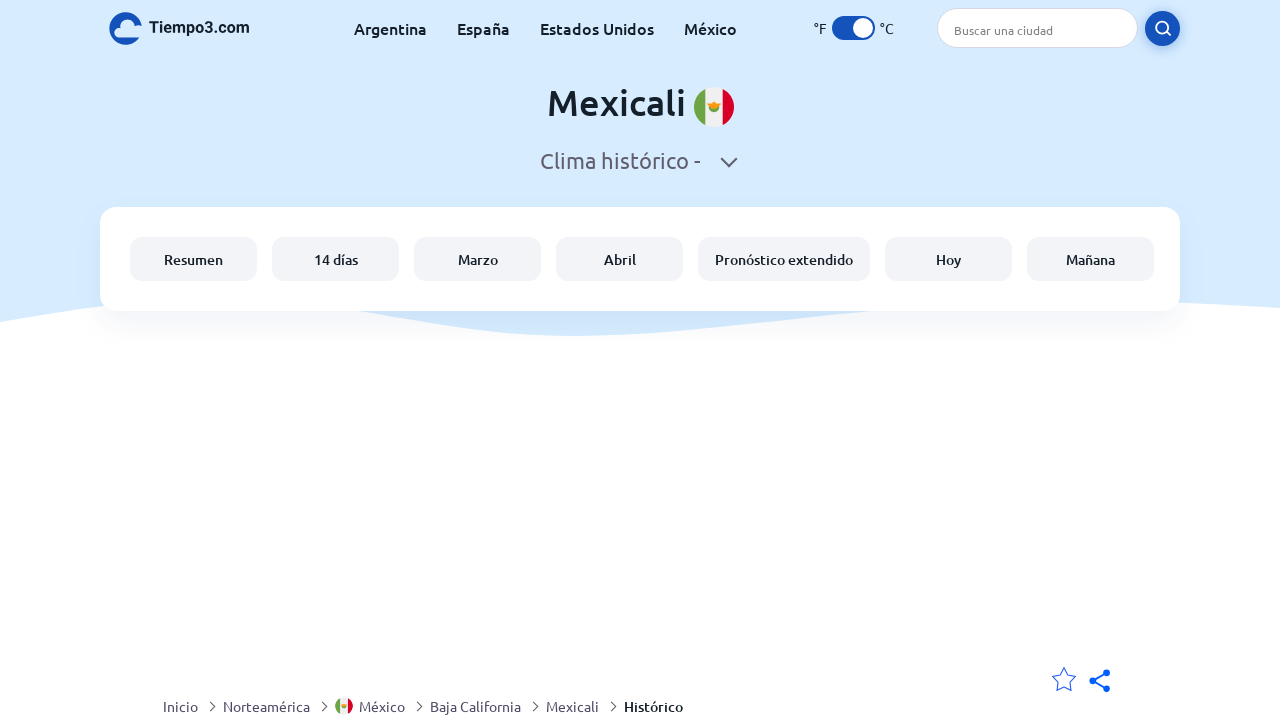

Waited for page update after day navigation (iteration 8)
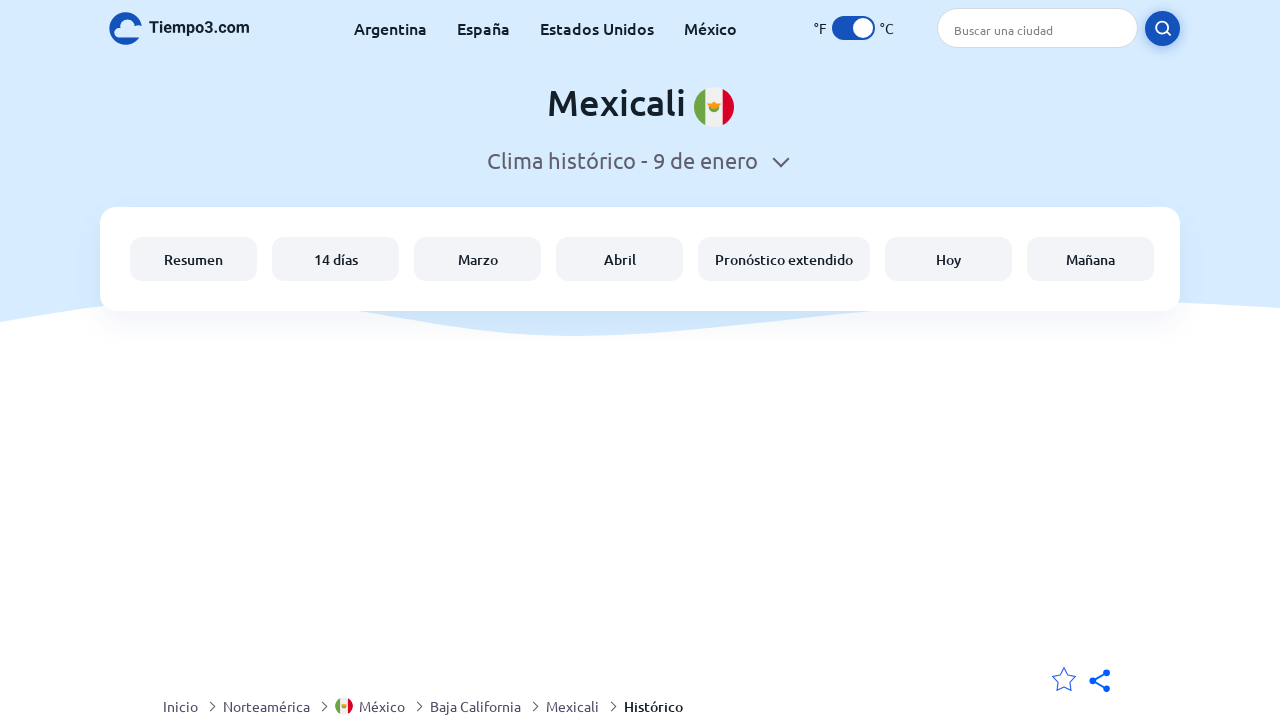

Weather table still present after navigation (iteration 8)
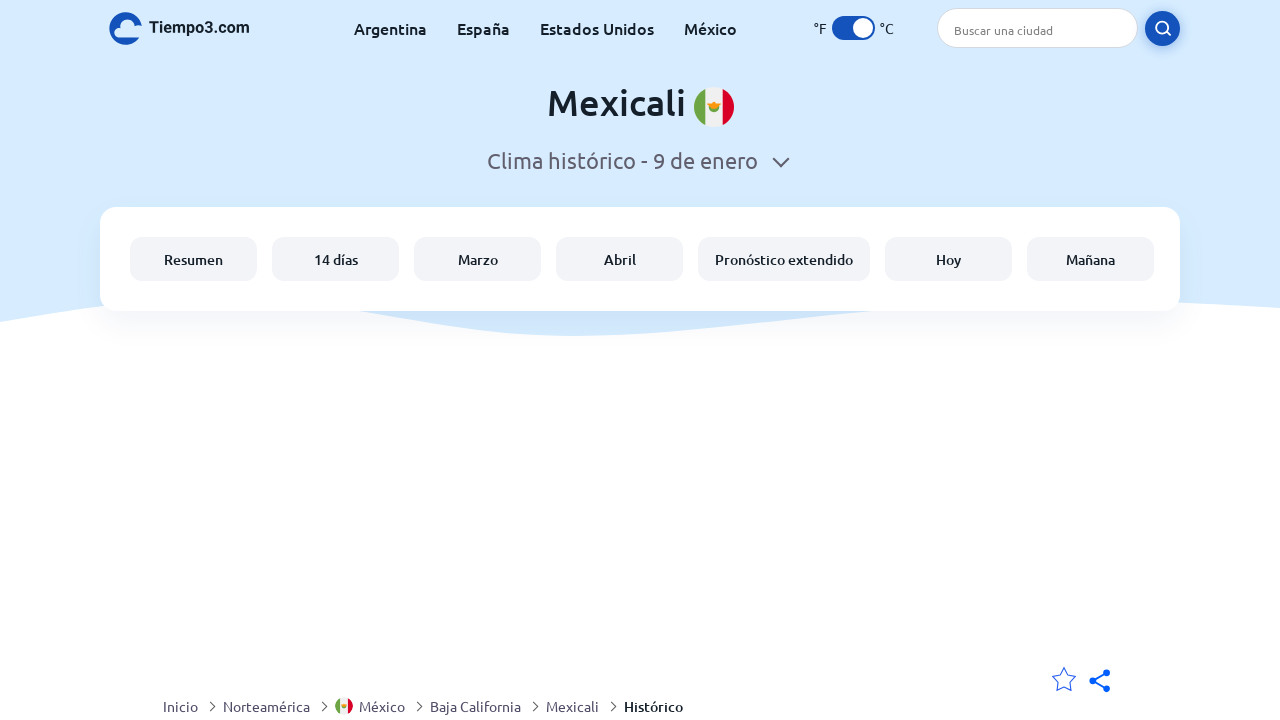

Next day button became visible (iteration 9)
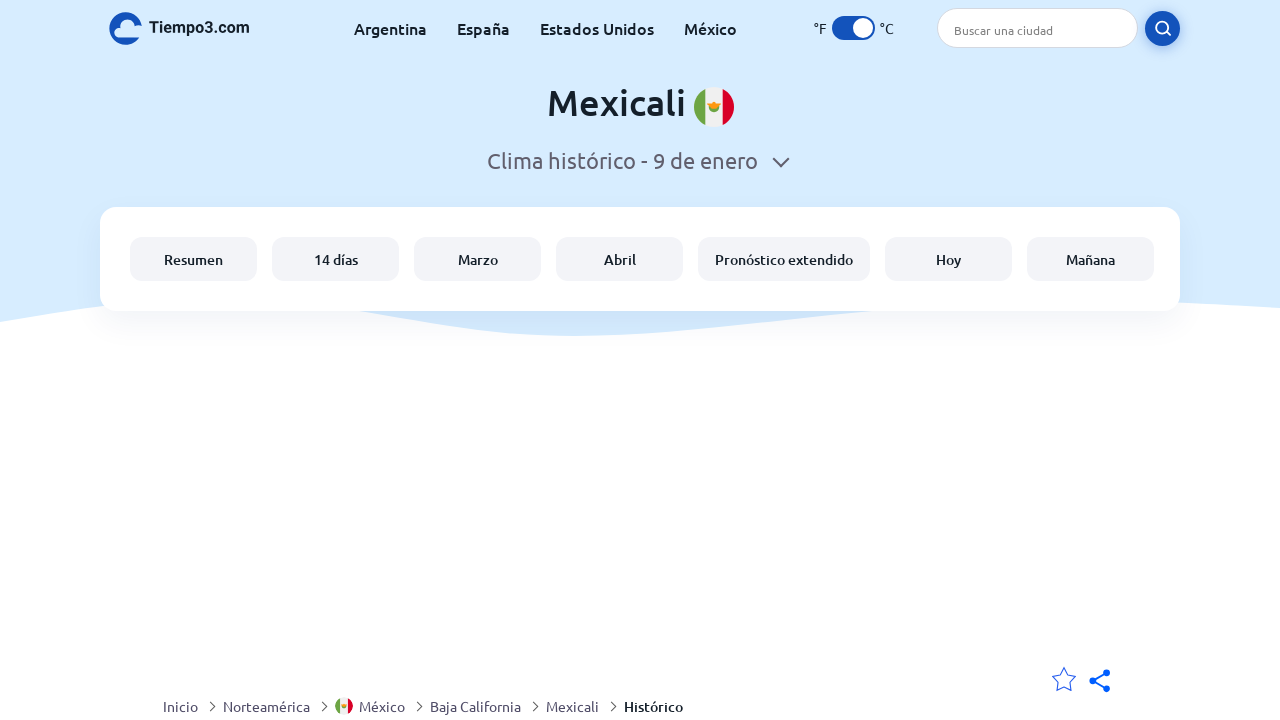

Clicked next day button to navigate to next day (iteration 9) at (1034, 360) on xpath=/html/body/div[5]/a[2]/button
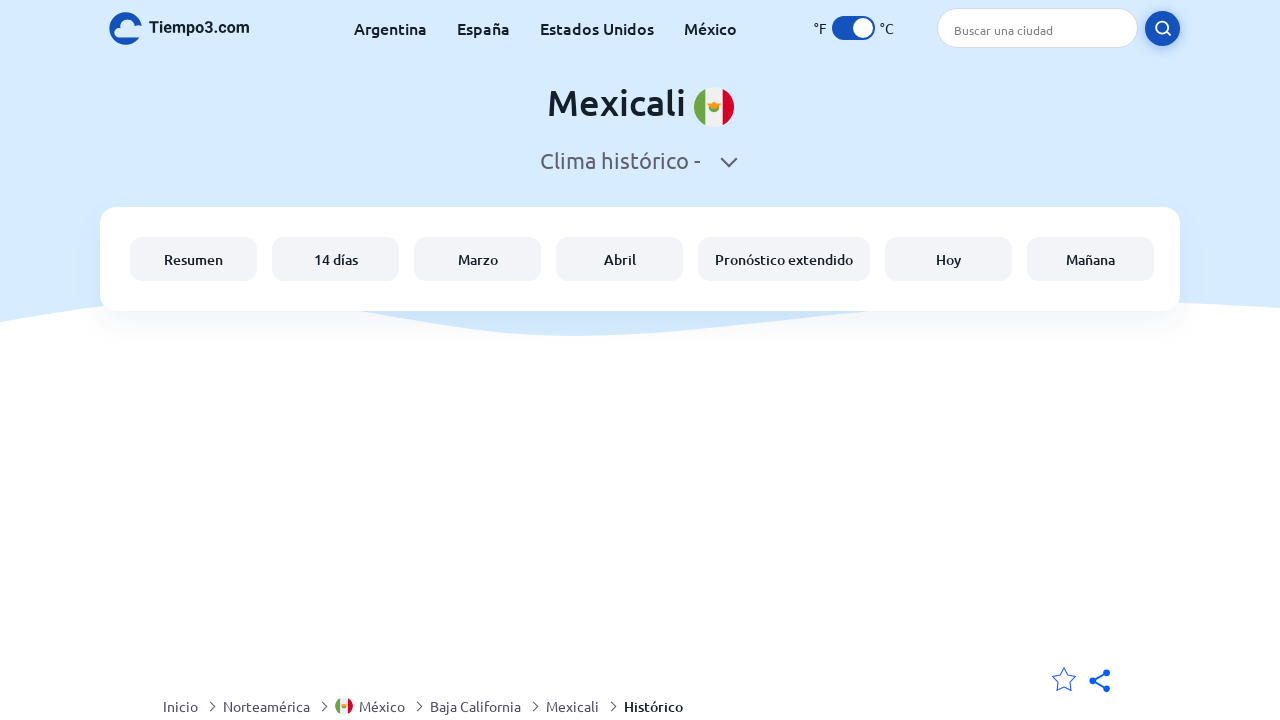

Waited for page update after day navigation (iteration 9)
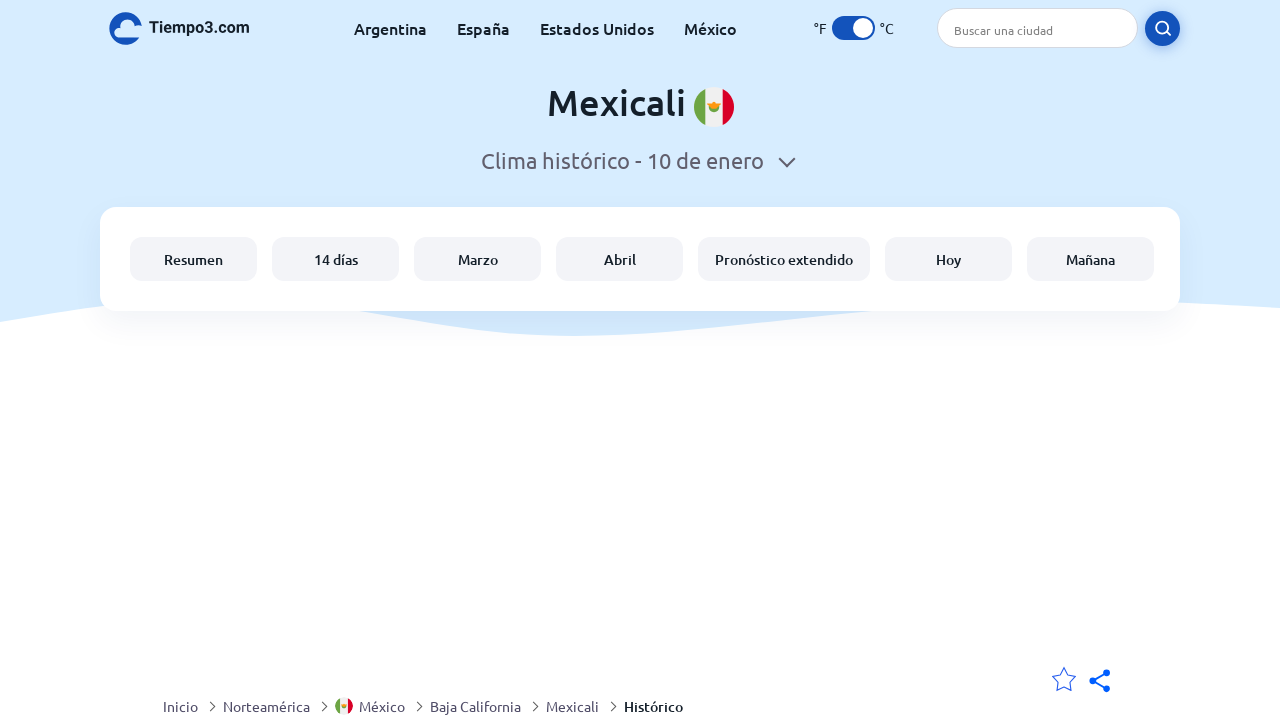

Weather table still present after navigation (iteration 9)
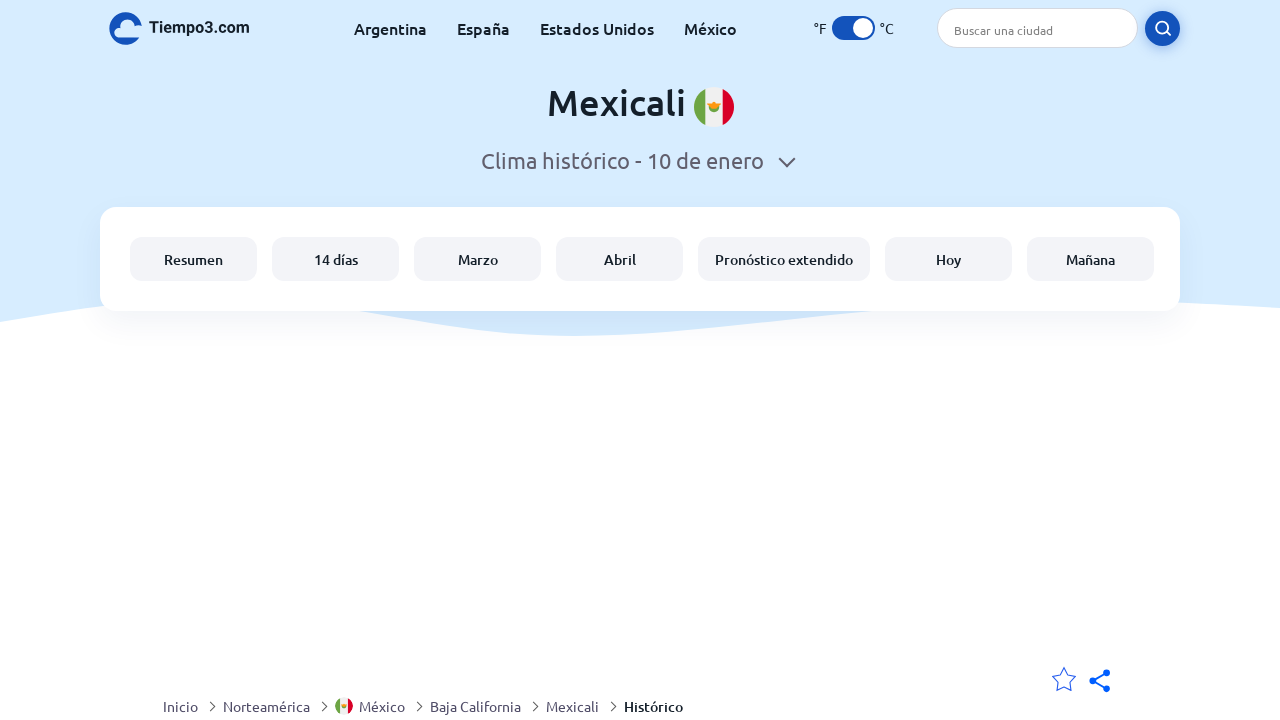

Next day button became visible (iteration 10)
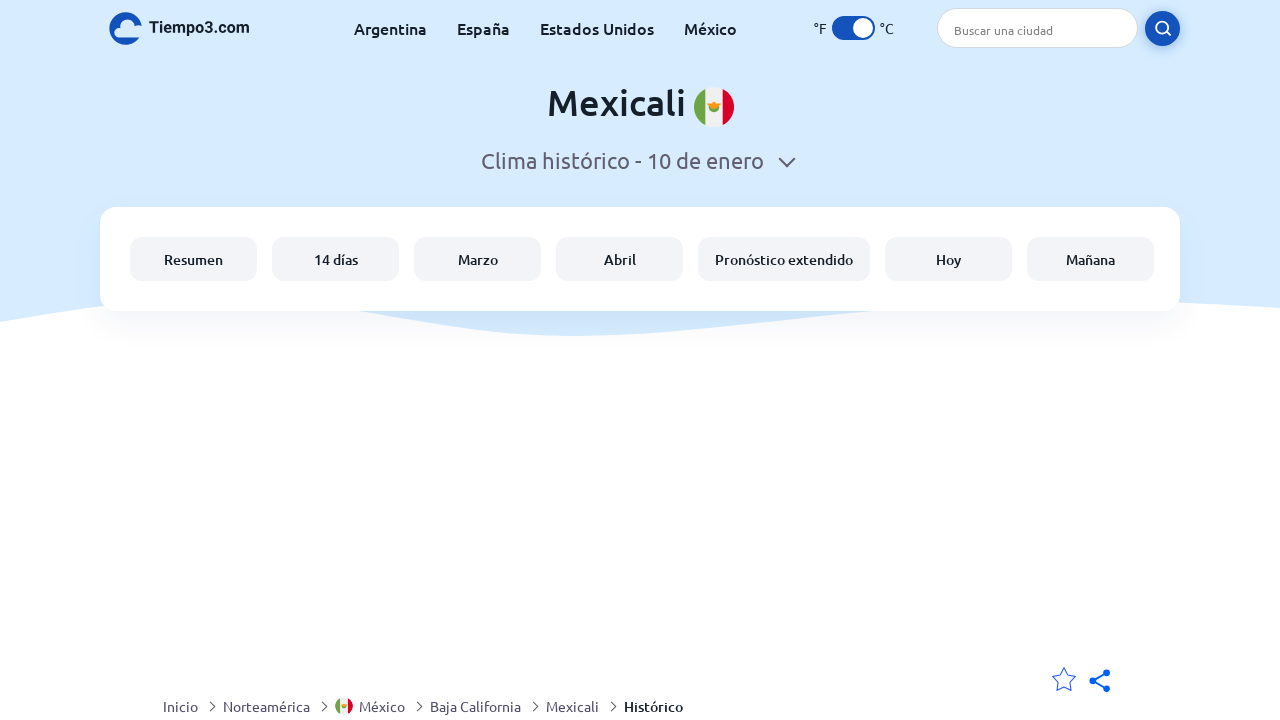

Clicked next day button to navigate to next day (iteration 10) at (1034, 360) on xpath=/html/body/div[5]/a[2]/button
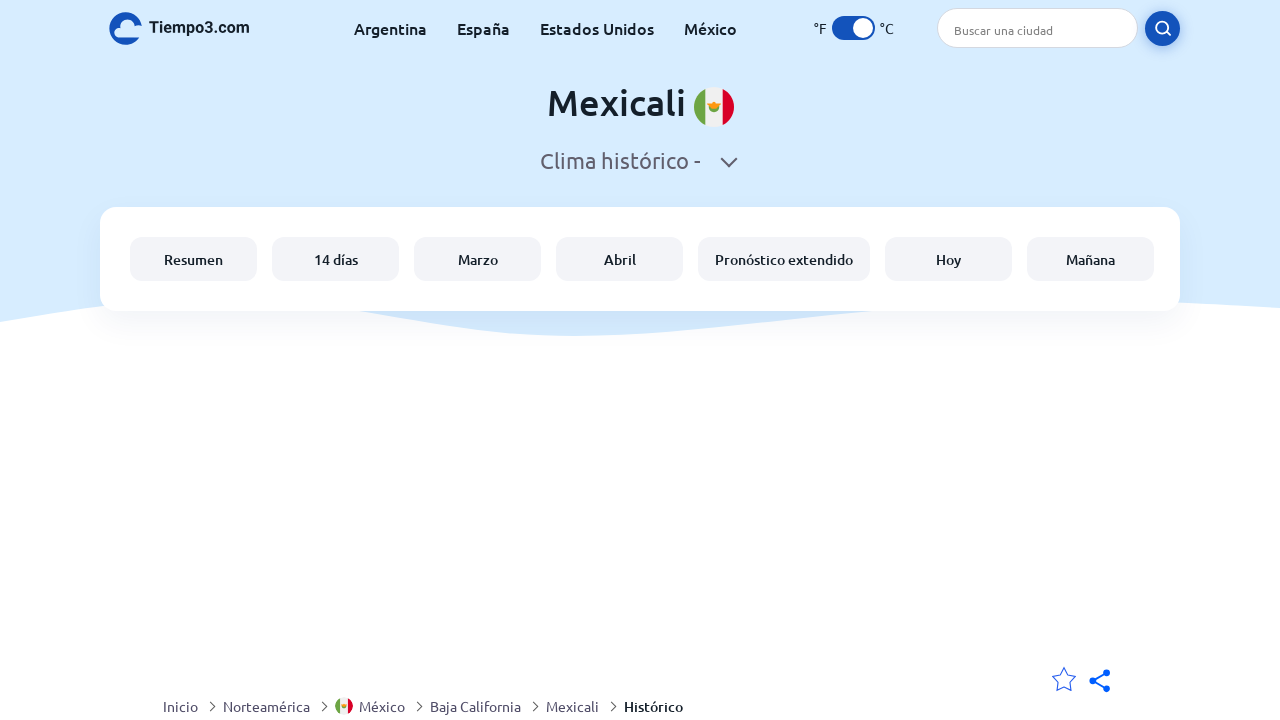

Waited for page update after day navigation (iteration 10)
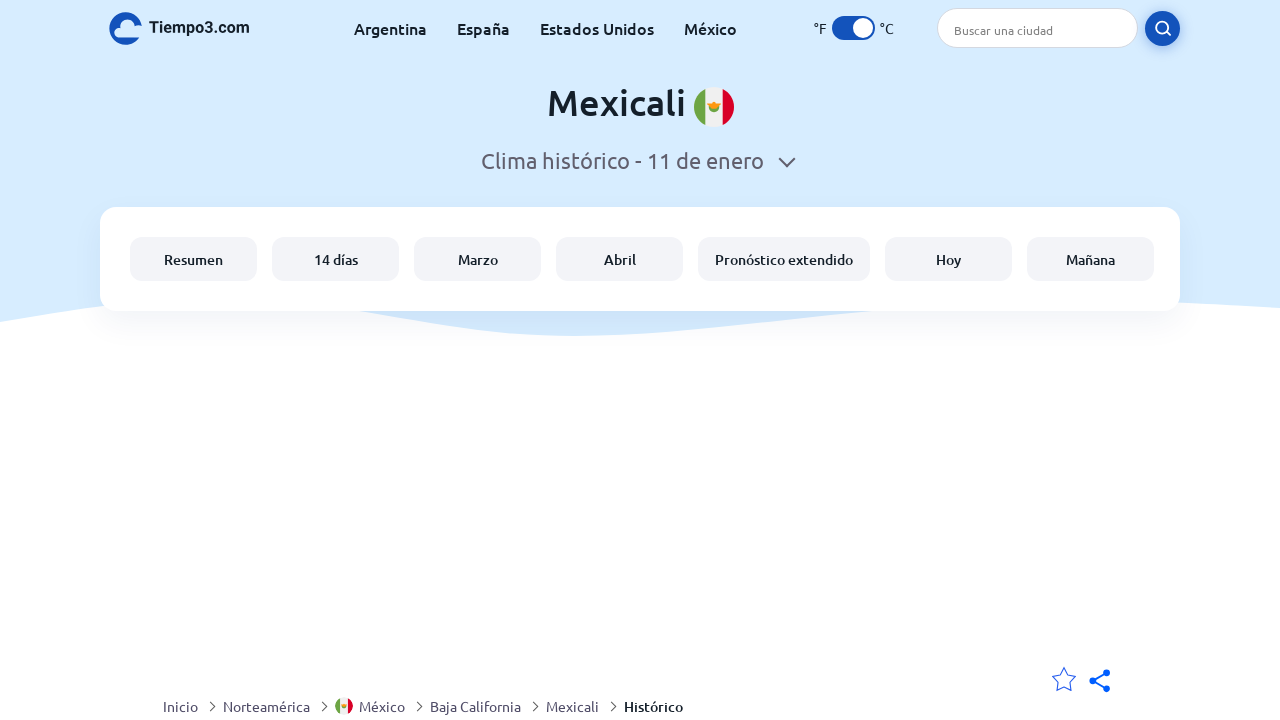

Weather table still present after navigation (iteration 10)
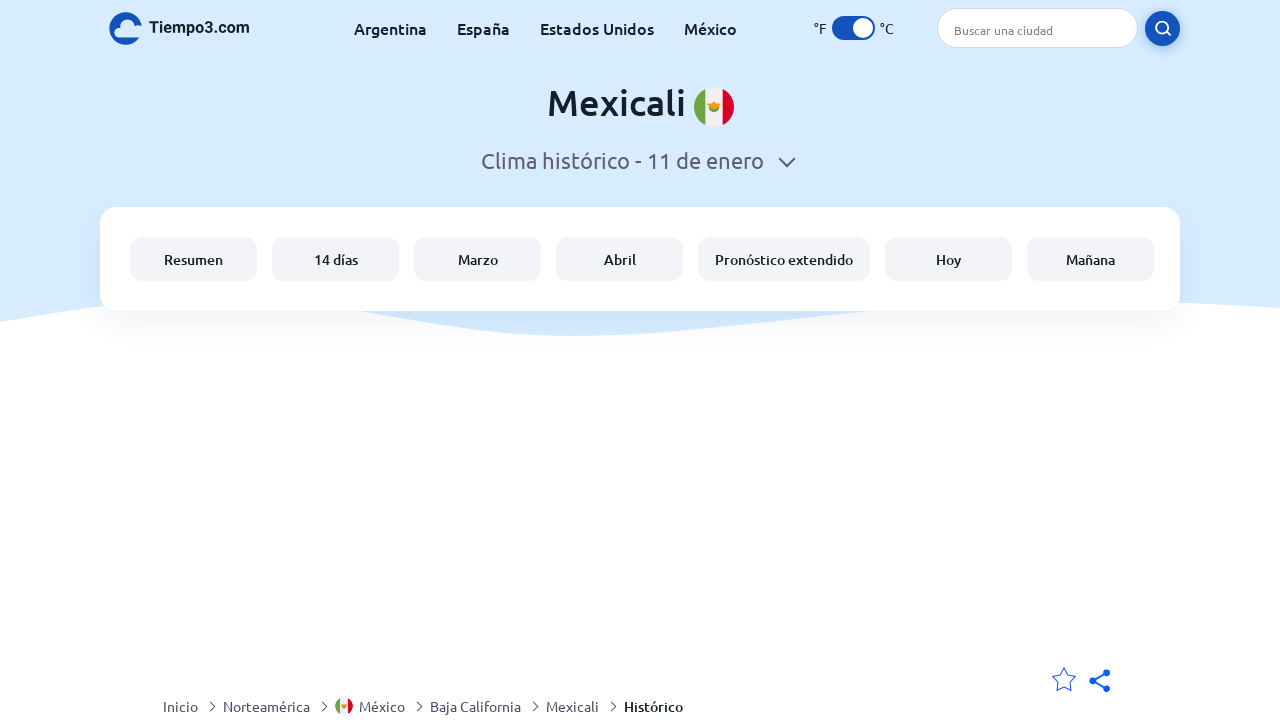

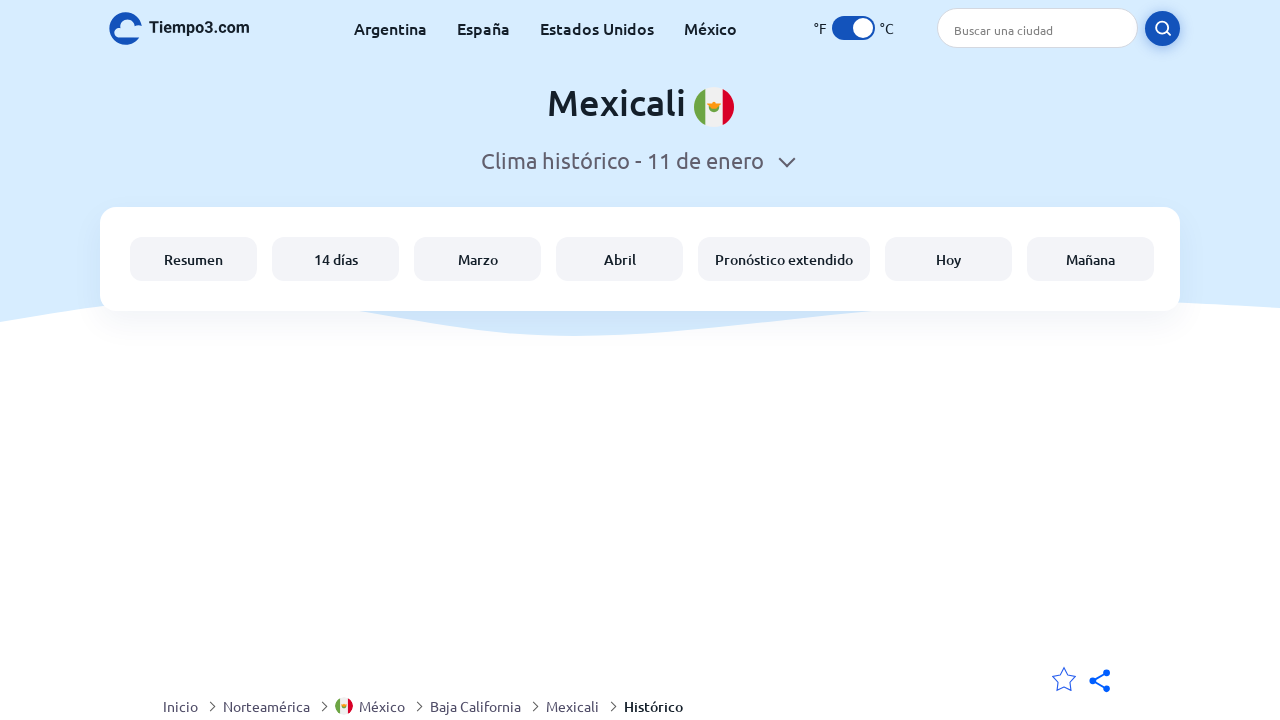